Tests a To-Do application by adding 5 new items to the list and then marking all 10 items as complete by clicking their checkboxes.

Starting URL: https://lambdatest.github.io/sample-todo-app/

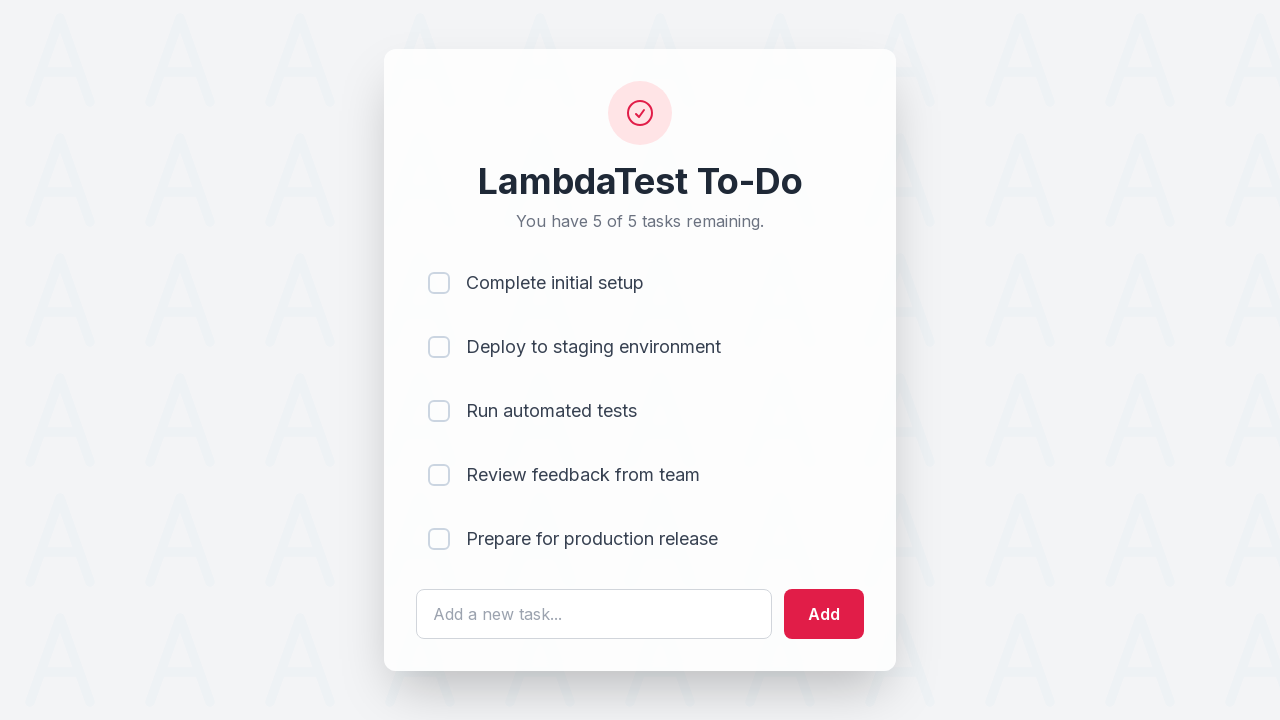

Waited for todo input field to load
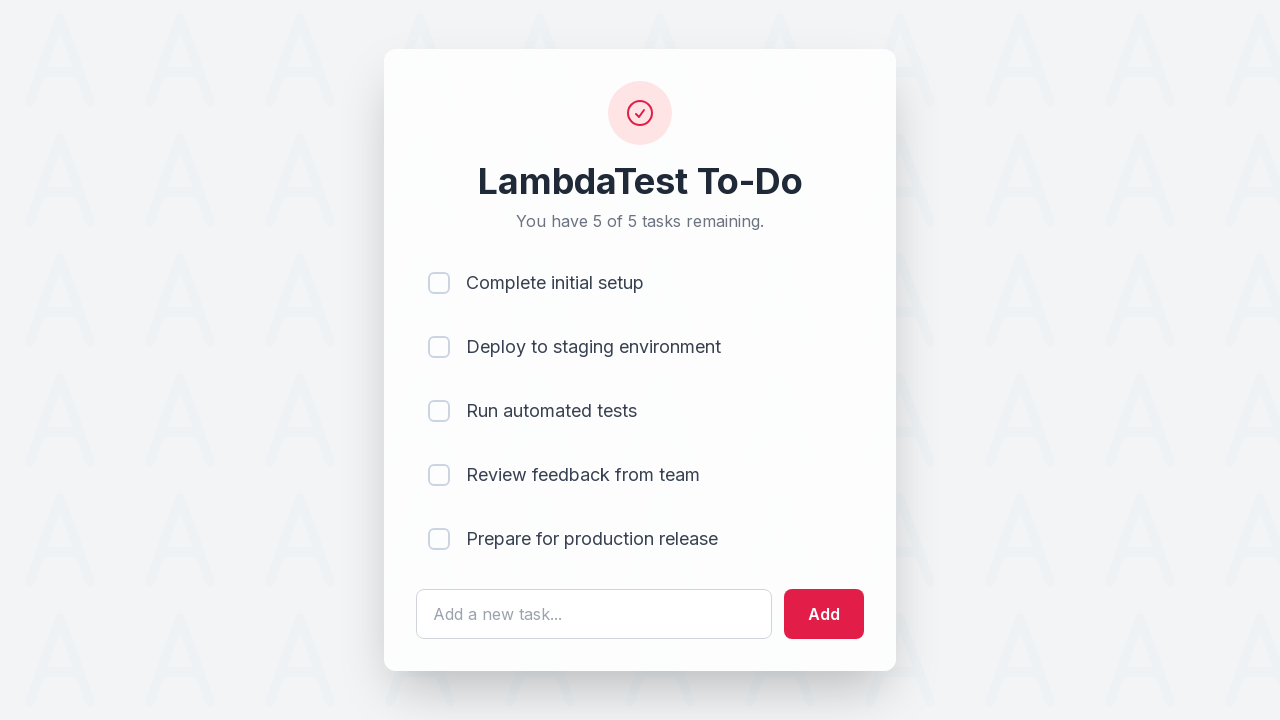

Clicked todo input field for item 1 at (594, 614) on #sampletodotext
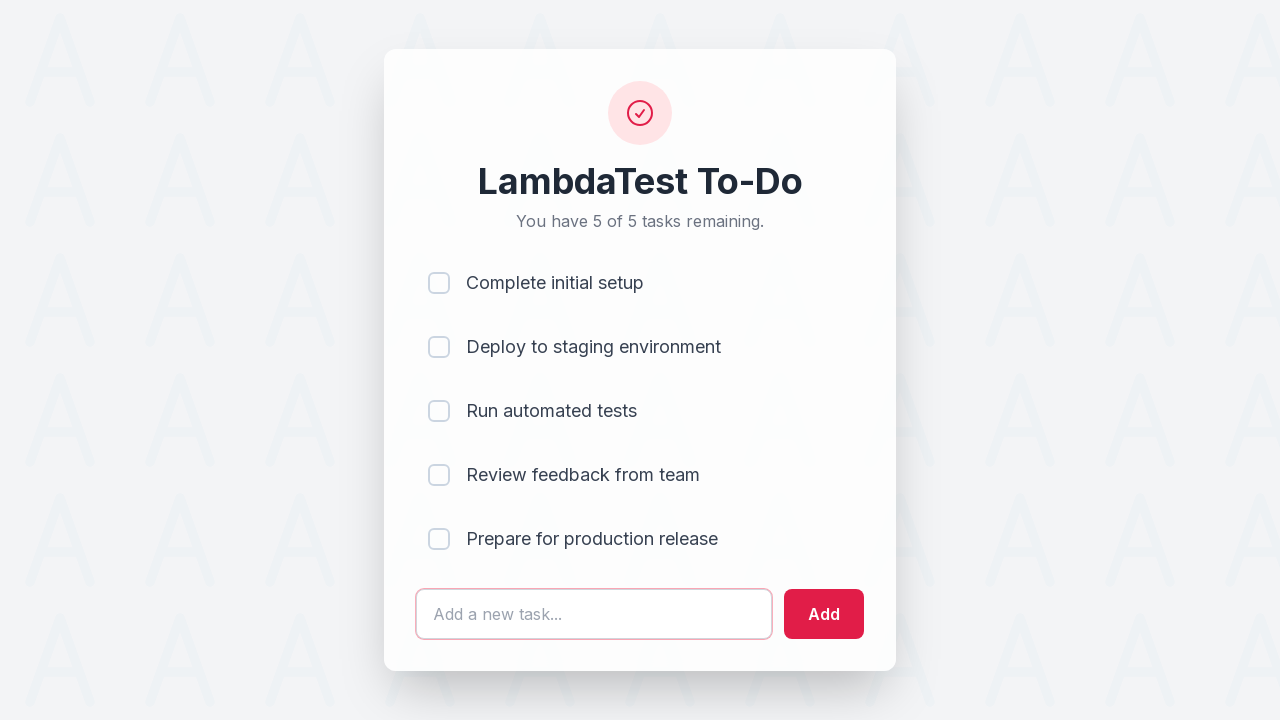

Filled input with 'Adding a new item 1' on #sampletodotext
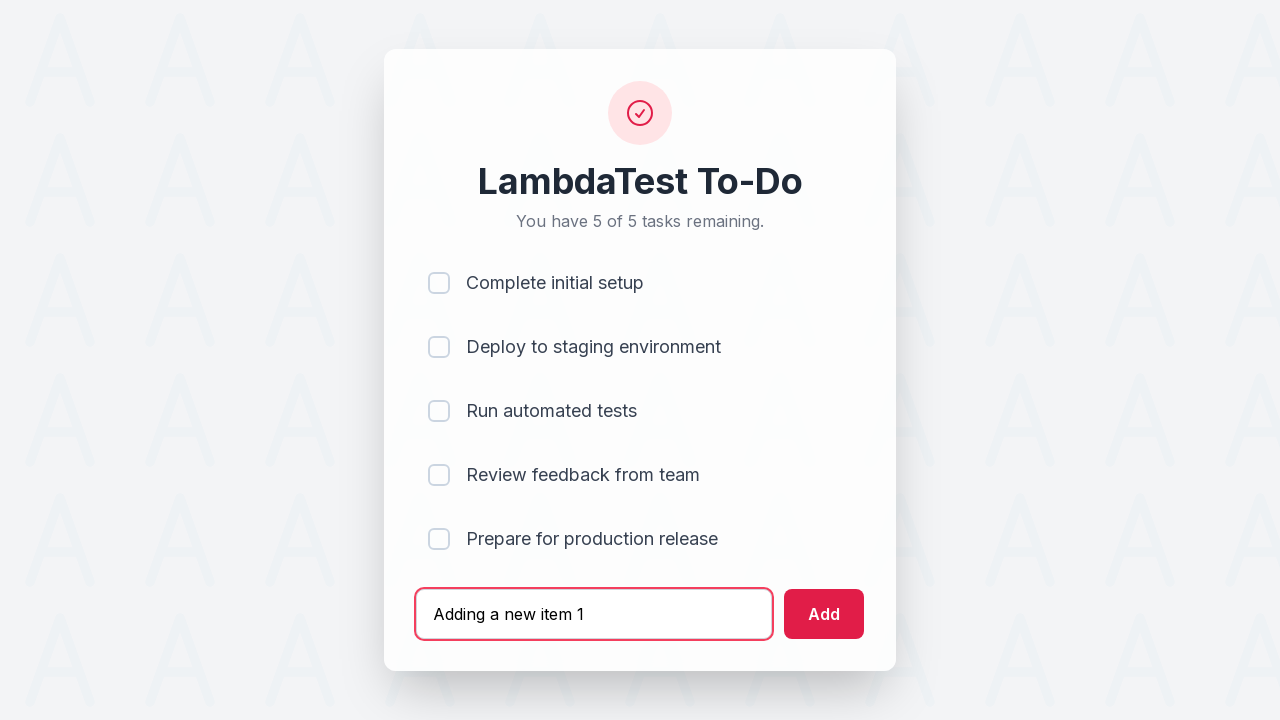

Pressed Enter to add new item 1 on #sampletodotext
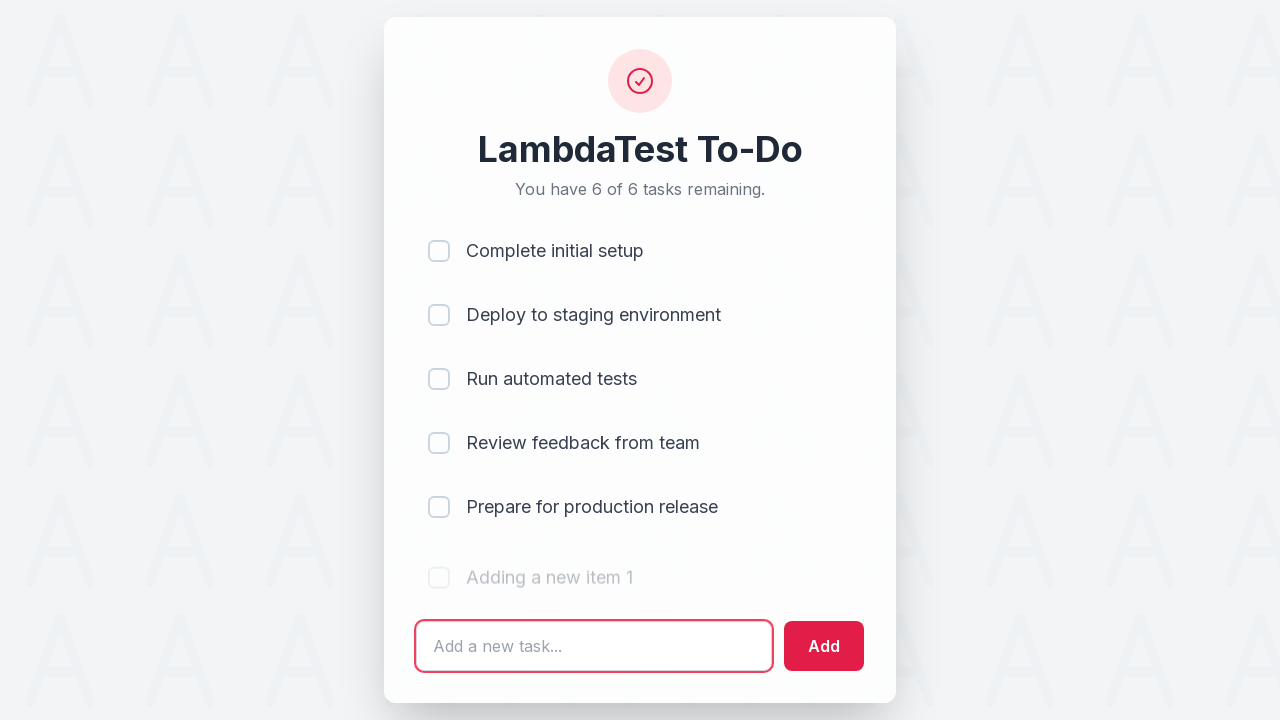

Waited 500ms for item 1 to be added
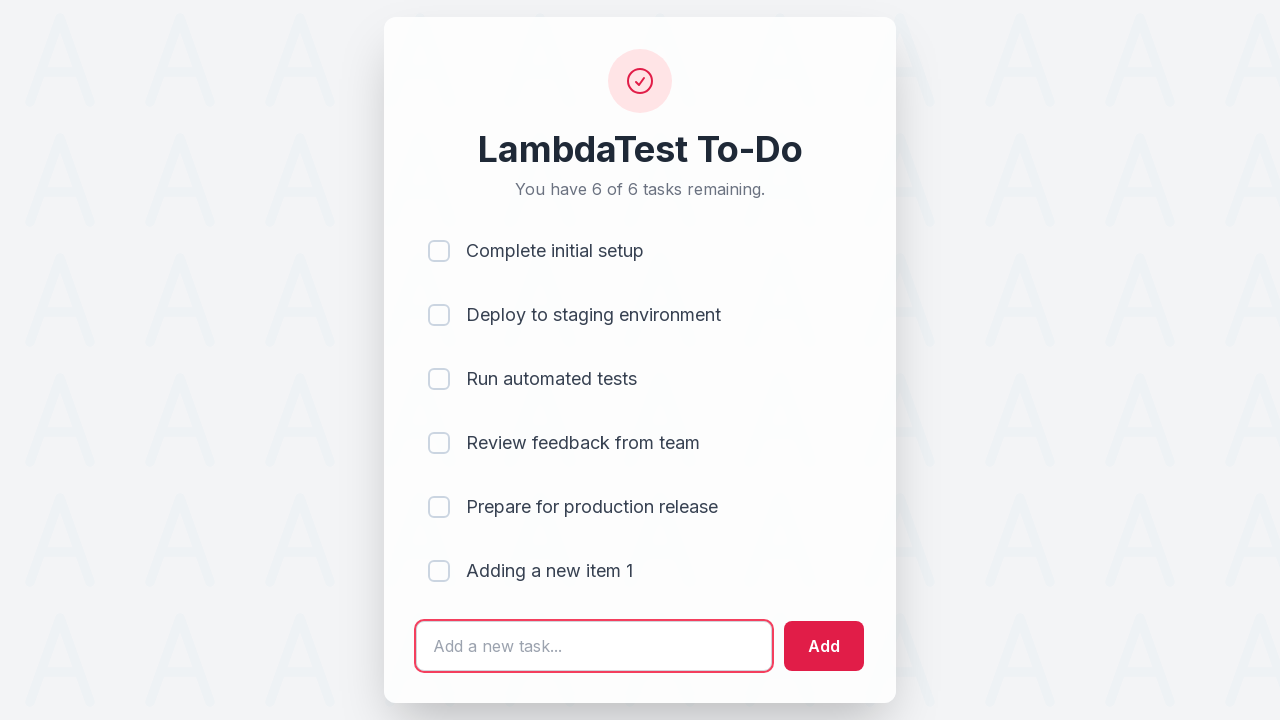

Clicked todo input field for item 2 at (594, 646) on #sampletodotext
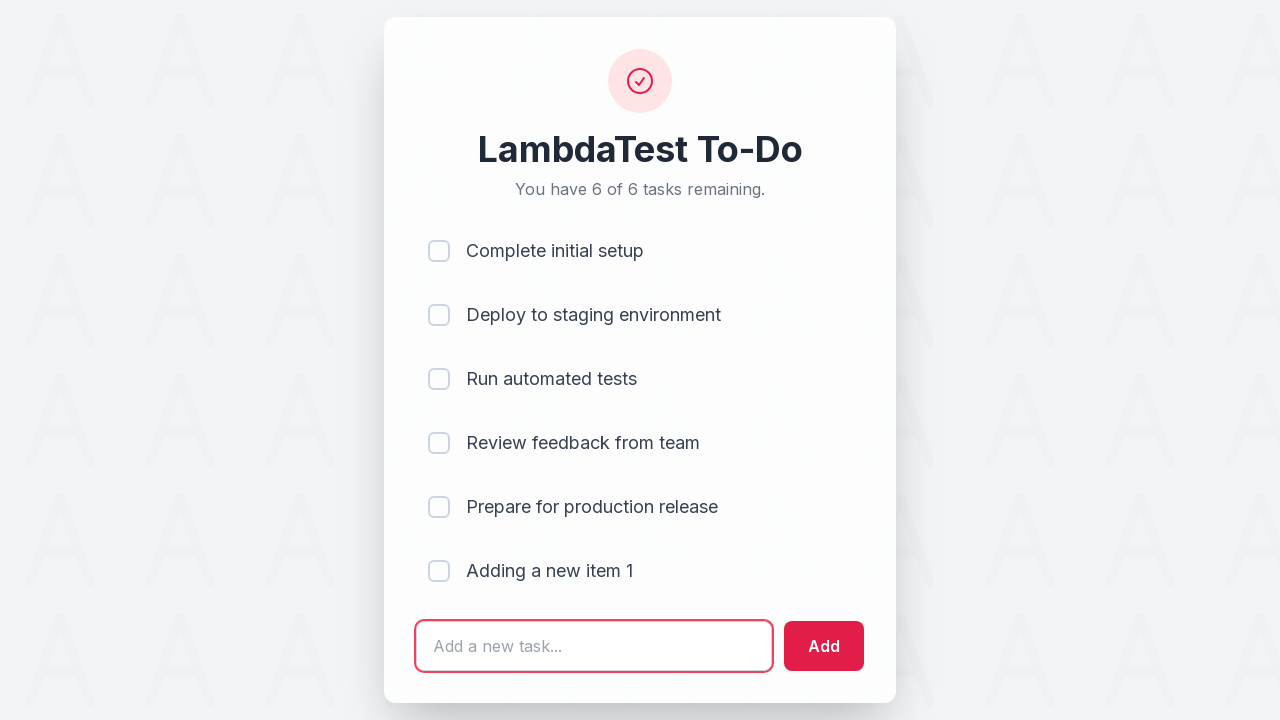

Filled input with 'Adding a new item 2' on #sampletodotext
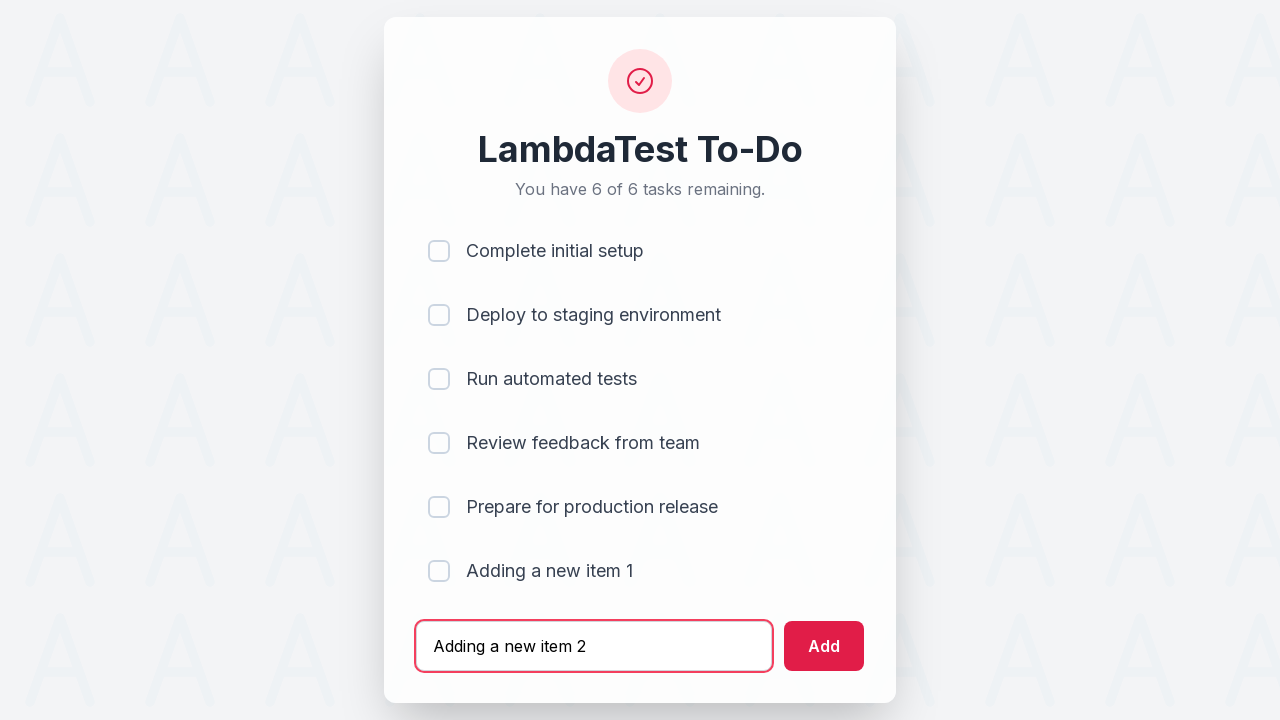

Pressed Enter to add new item 2 on #sampletodotext
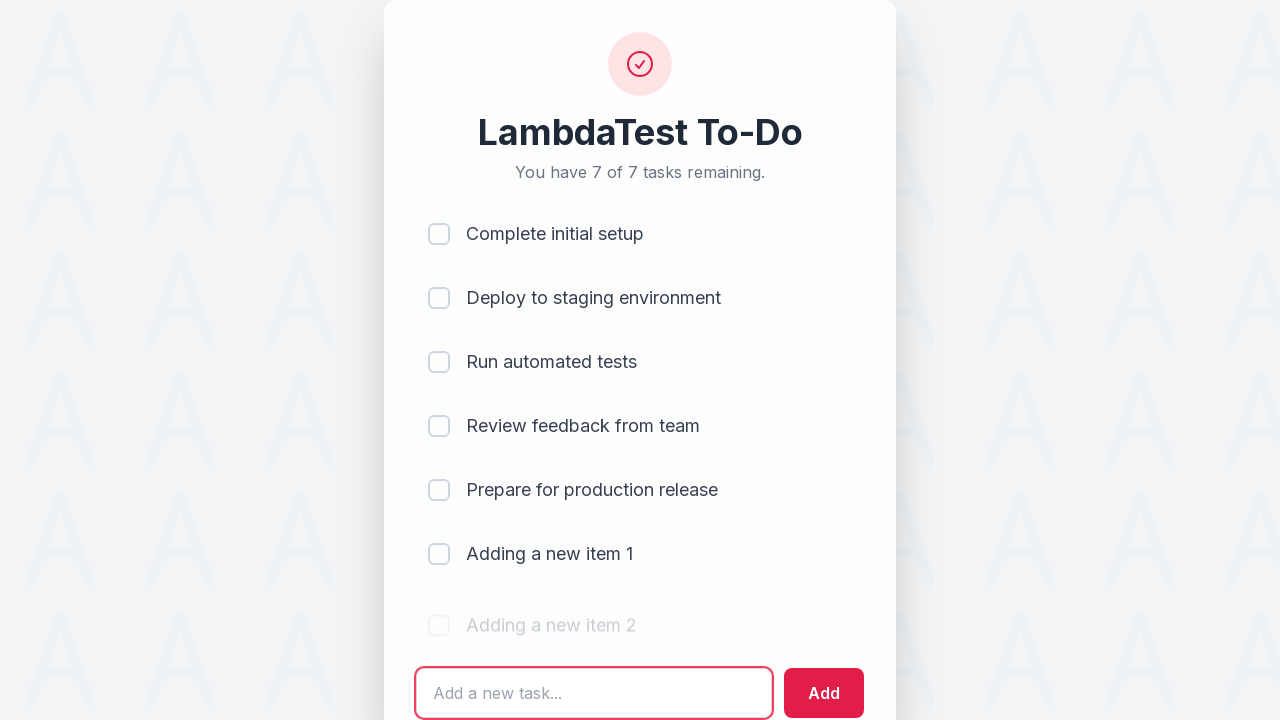

Waited 500ms for item 2 to be added
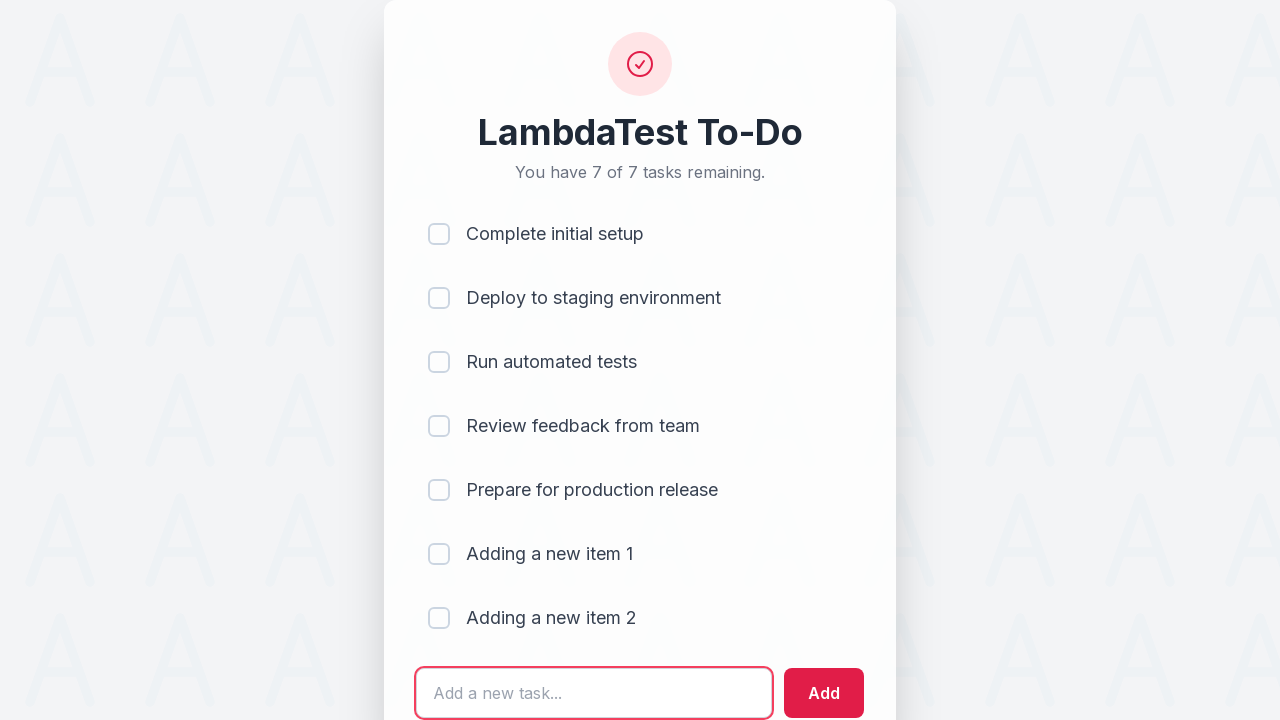

Clicked todo input field for item 3 at (594, 693) on #sampletodotext
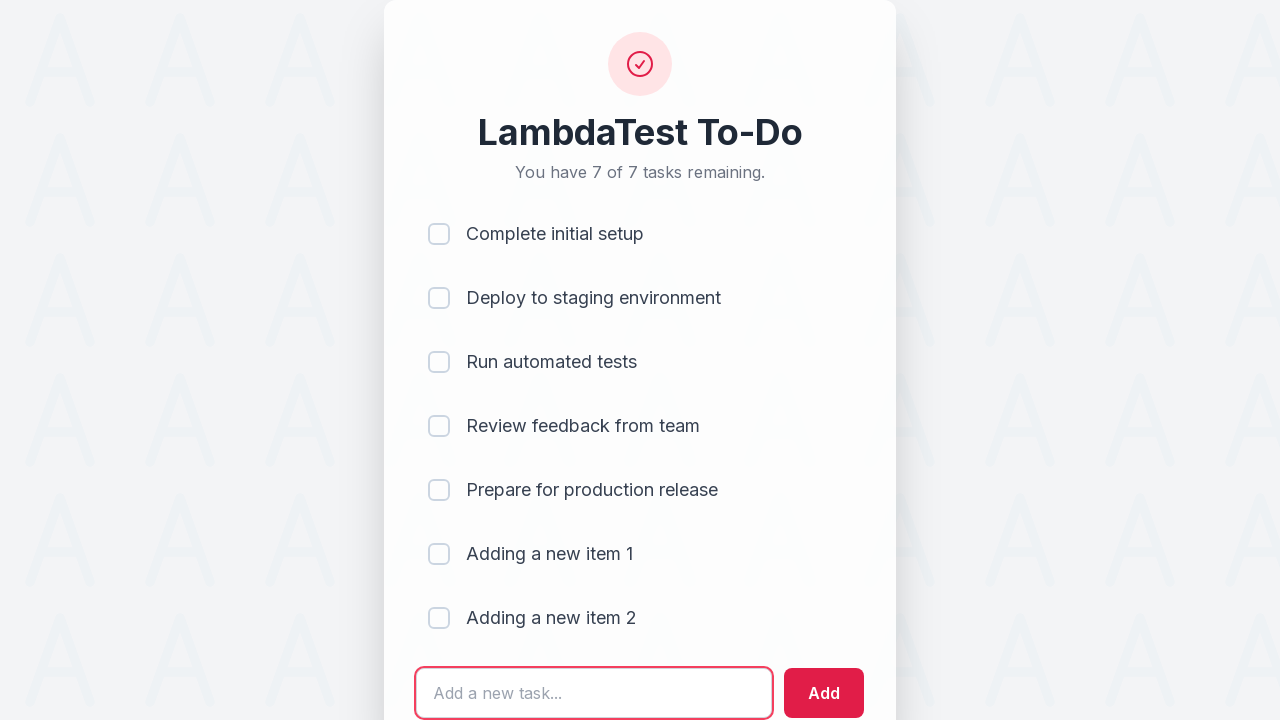

Filled input with 'Adding a new item 3' on #sampletodotext
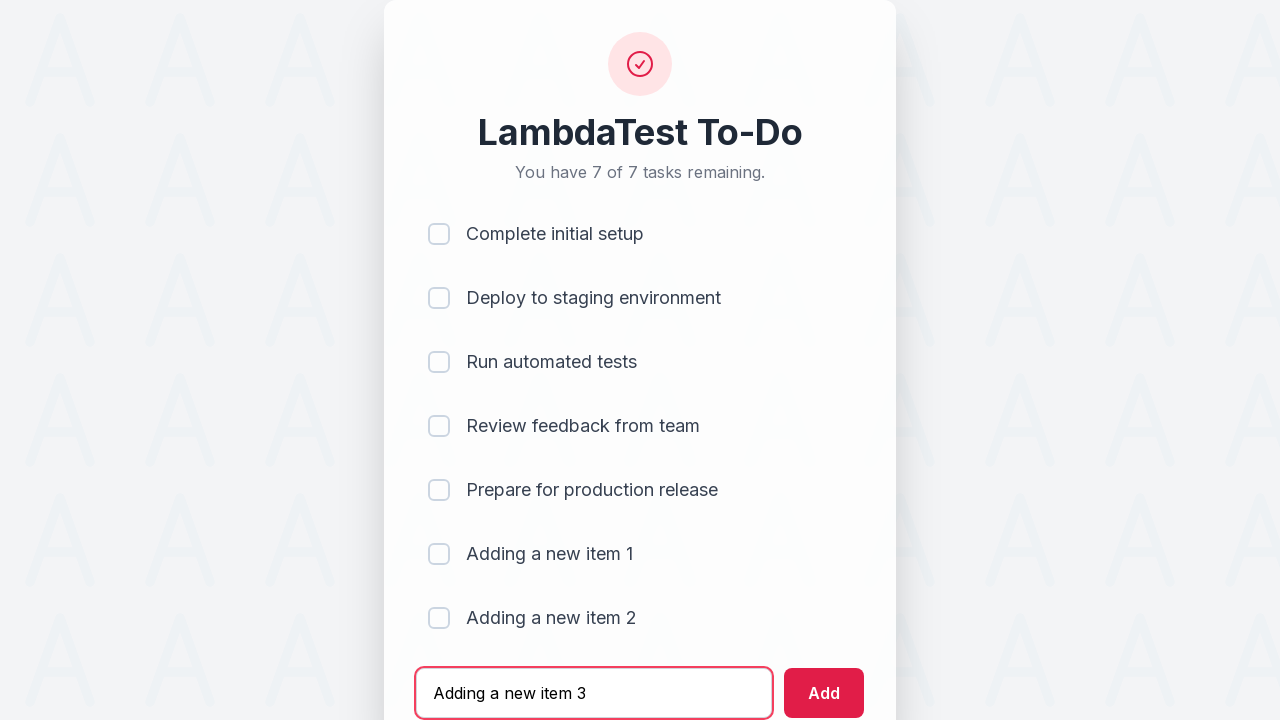

Pressed Enter to add new item 3 on #sampletodotext
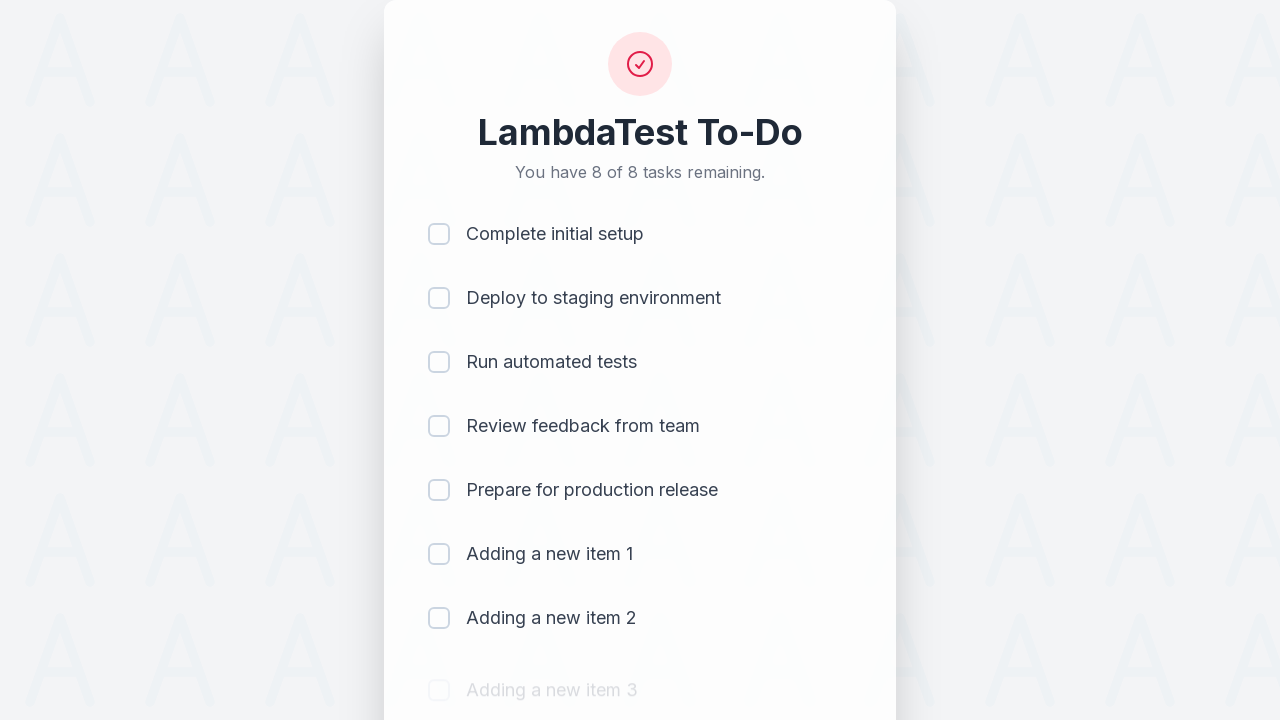

Waited 500ms for item 3 to be added
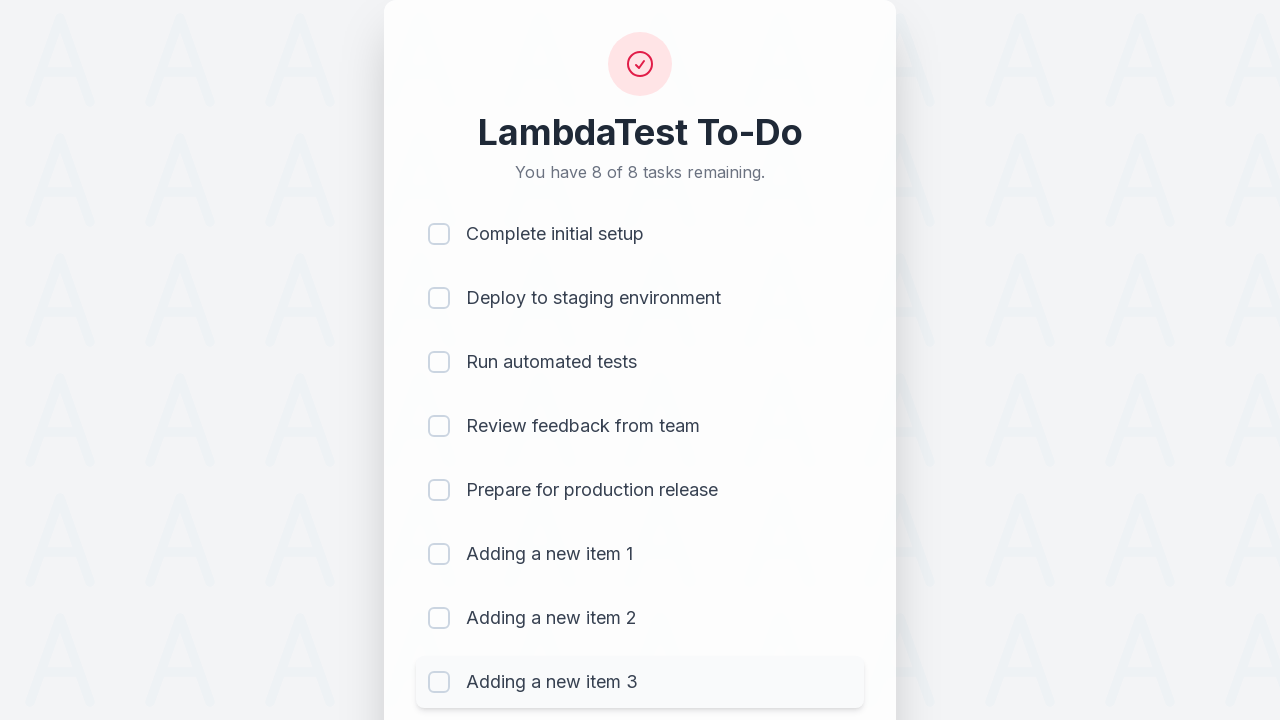

Clicked todo input field for item 4 at (594, 663) on #sampletodotext
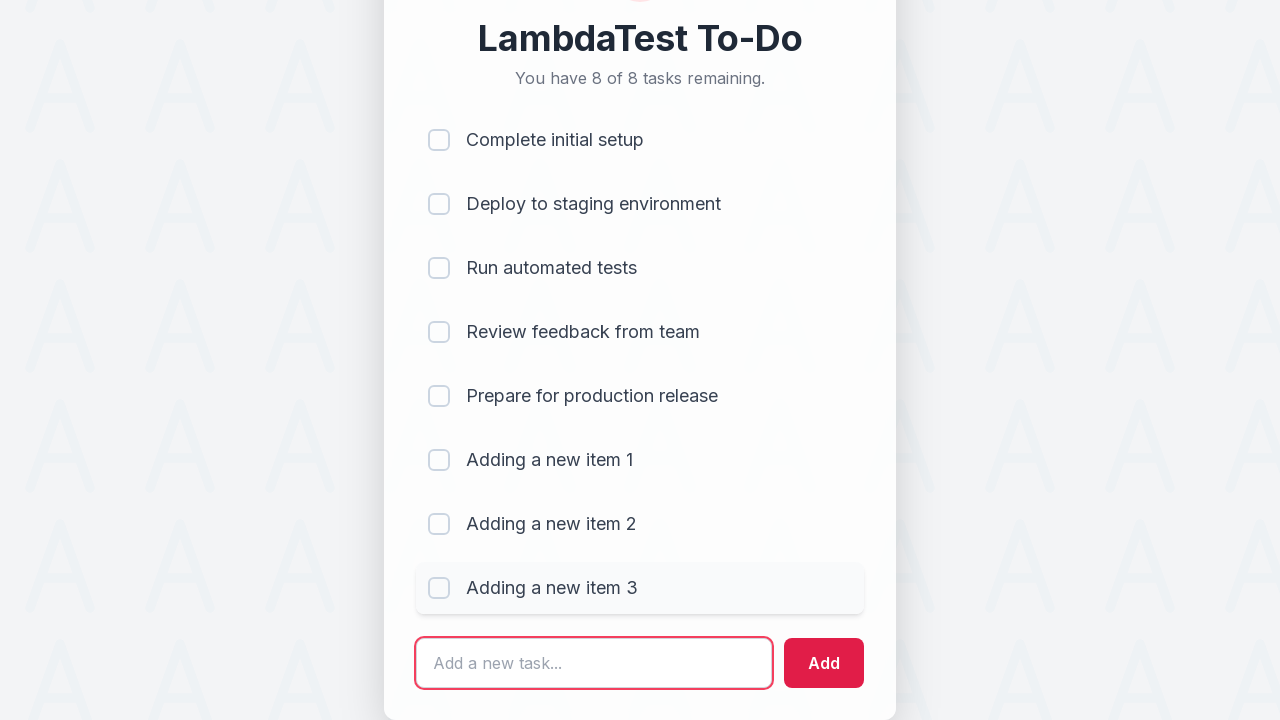

Filled input with 'Adding a new item 4' on #sampletodotext
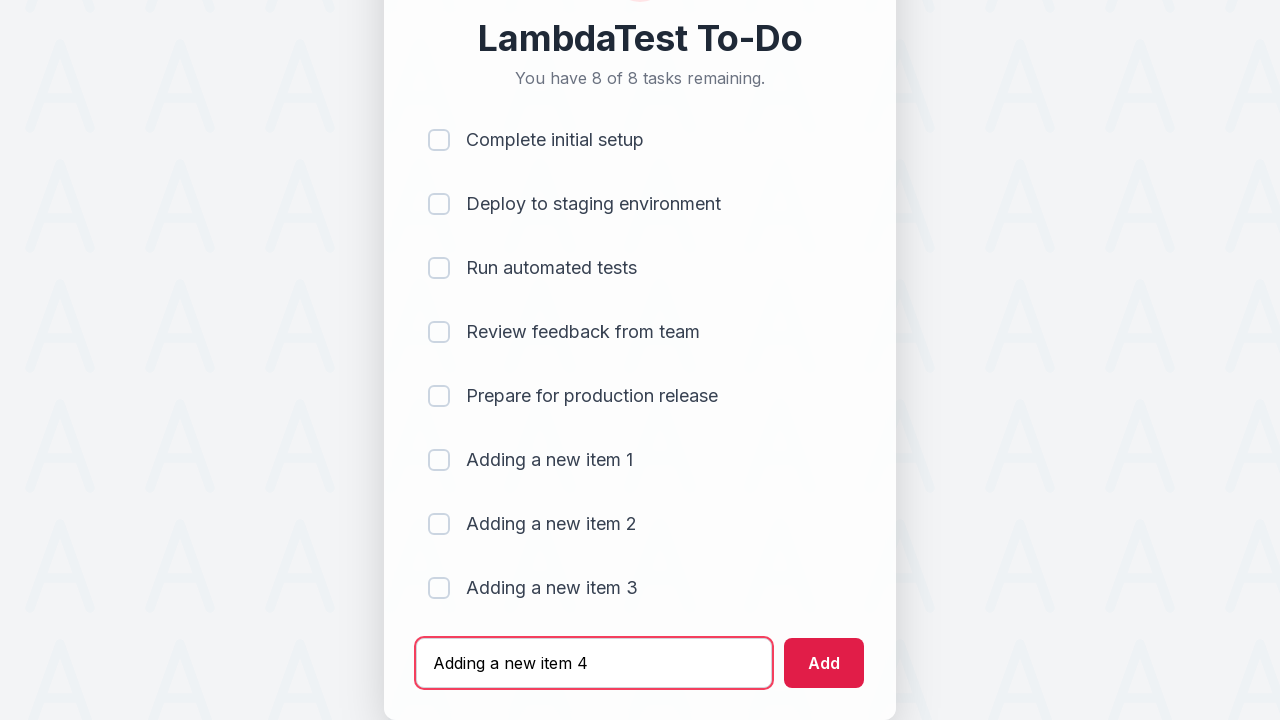

Pressed Enter to add new item 4 on #sampletodotext
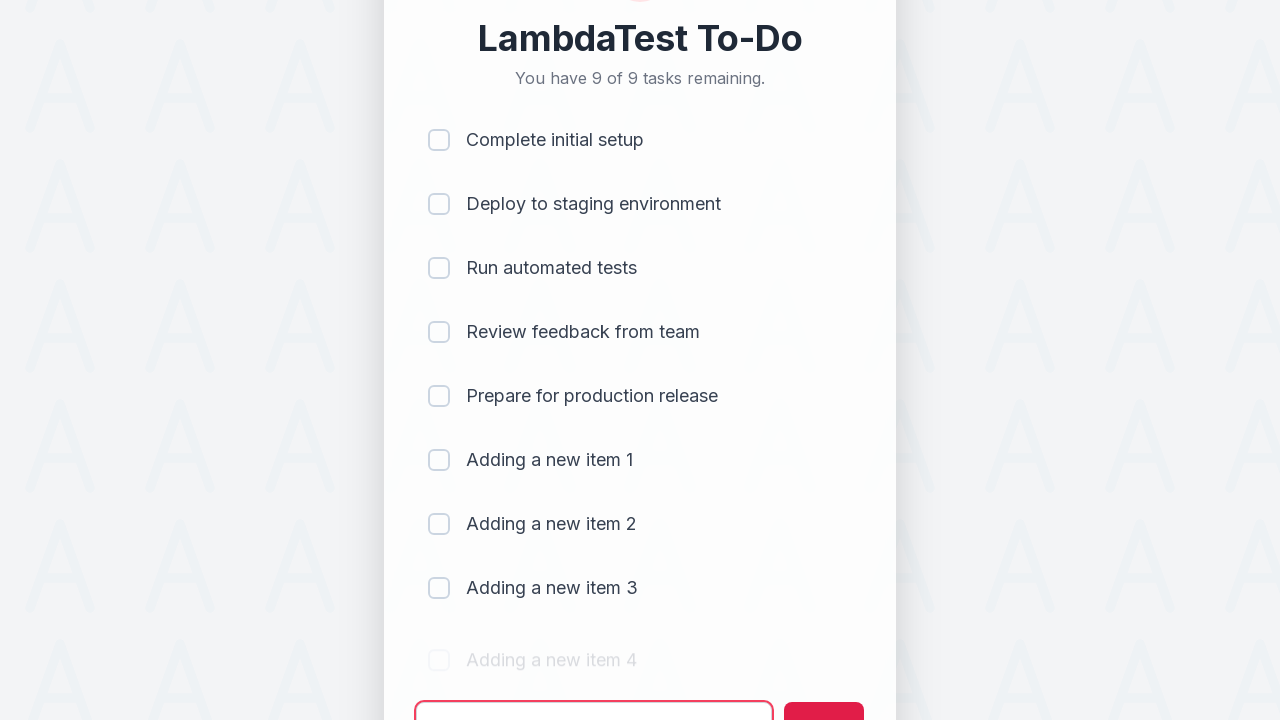

Waited 500ms for item 4 to be added
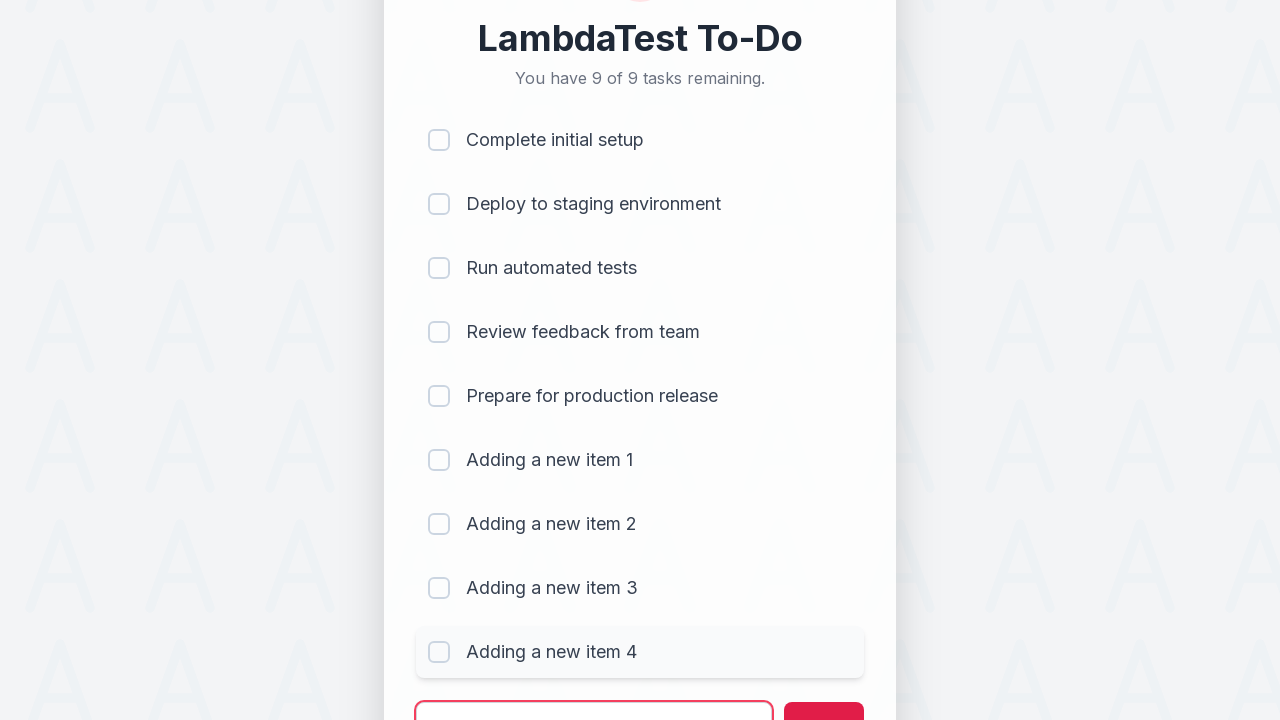

Clicked todo input field for item 5 at (594, 695) on #sampletodotext
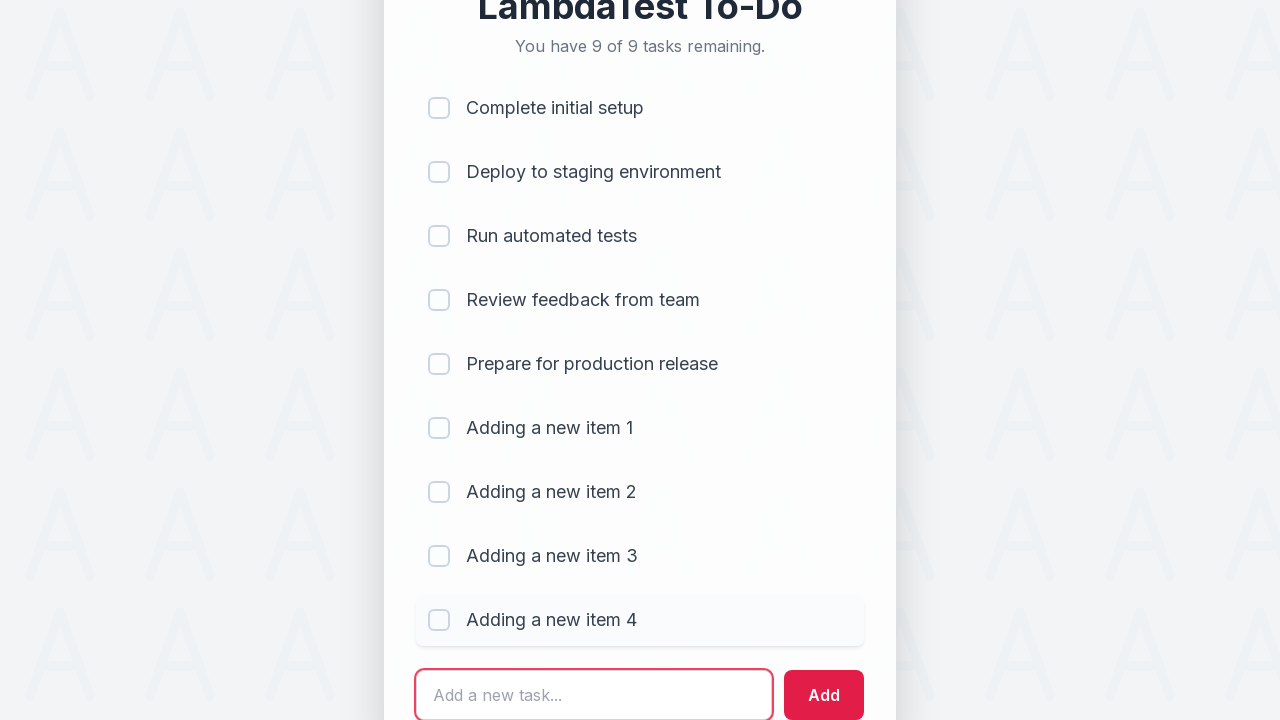

Filled input with 'Adding a new item 5' on #sampletodotext
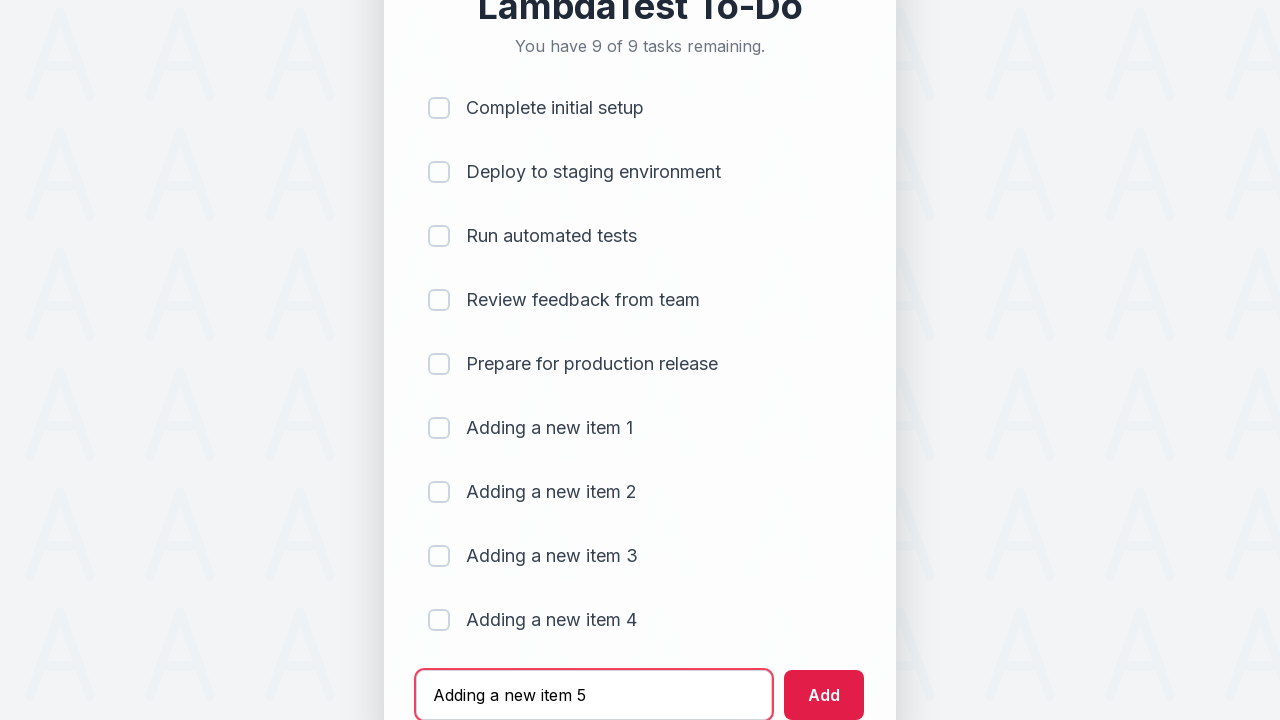

Pressed Enter to add new item 5 on #sampletodotext
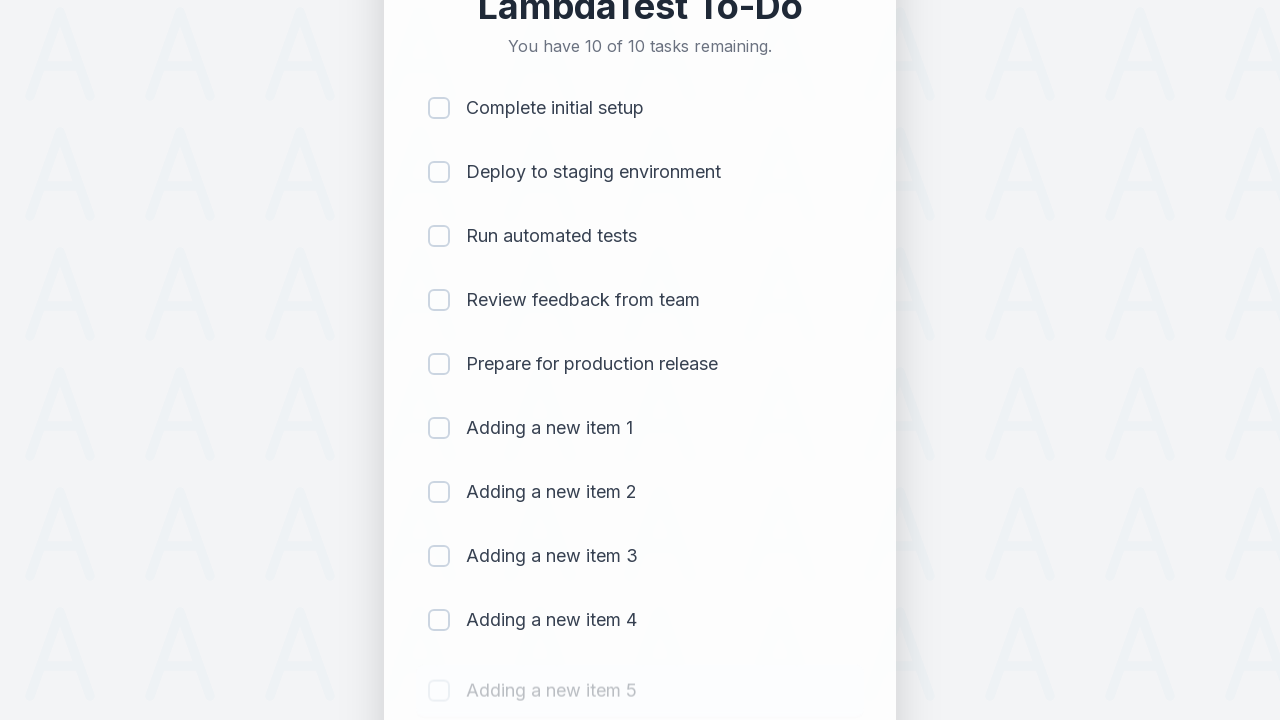

Waited 500ms for item 5 to be added
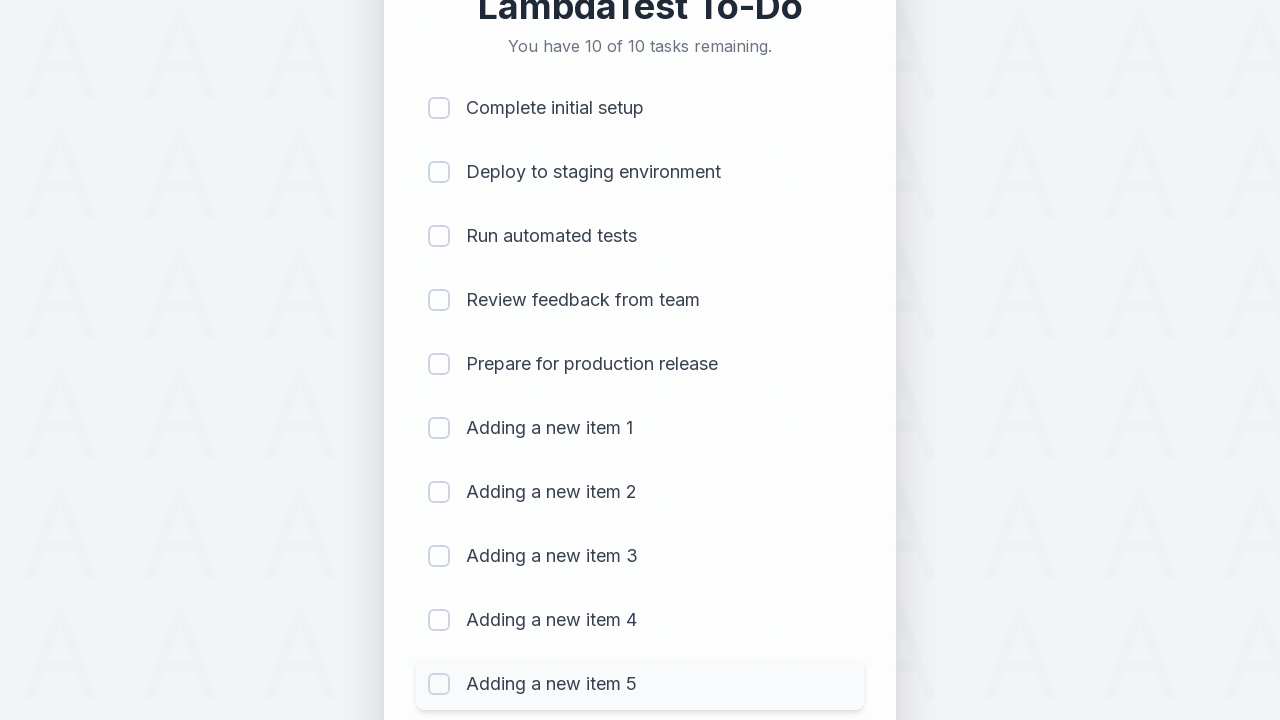

Clicked checkbox for item 1 at (439, 108) on (//input[@type='checkbox'])[1]
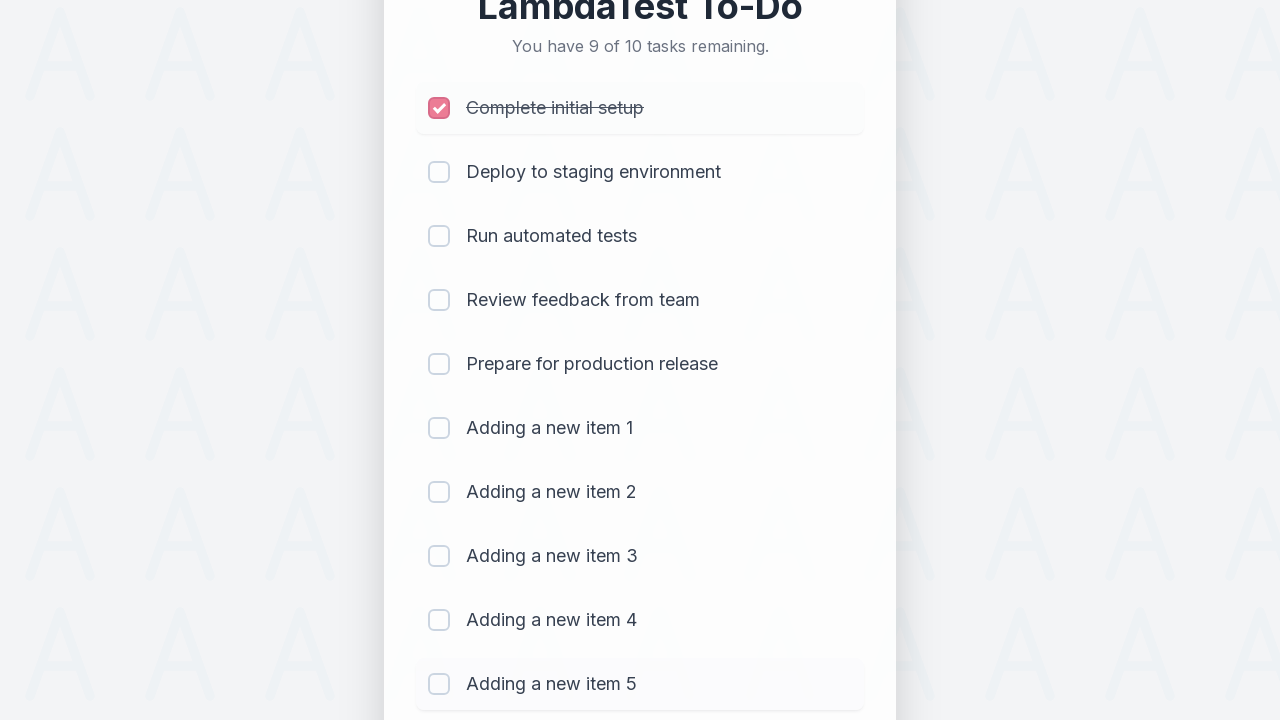

Waited 300ms after marking item 1 as complete
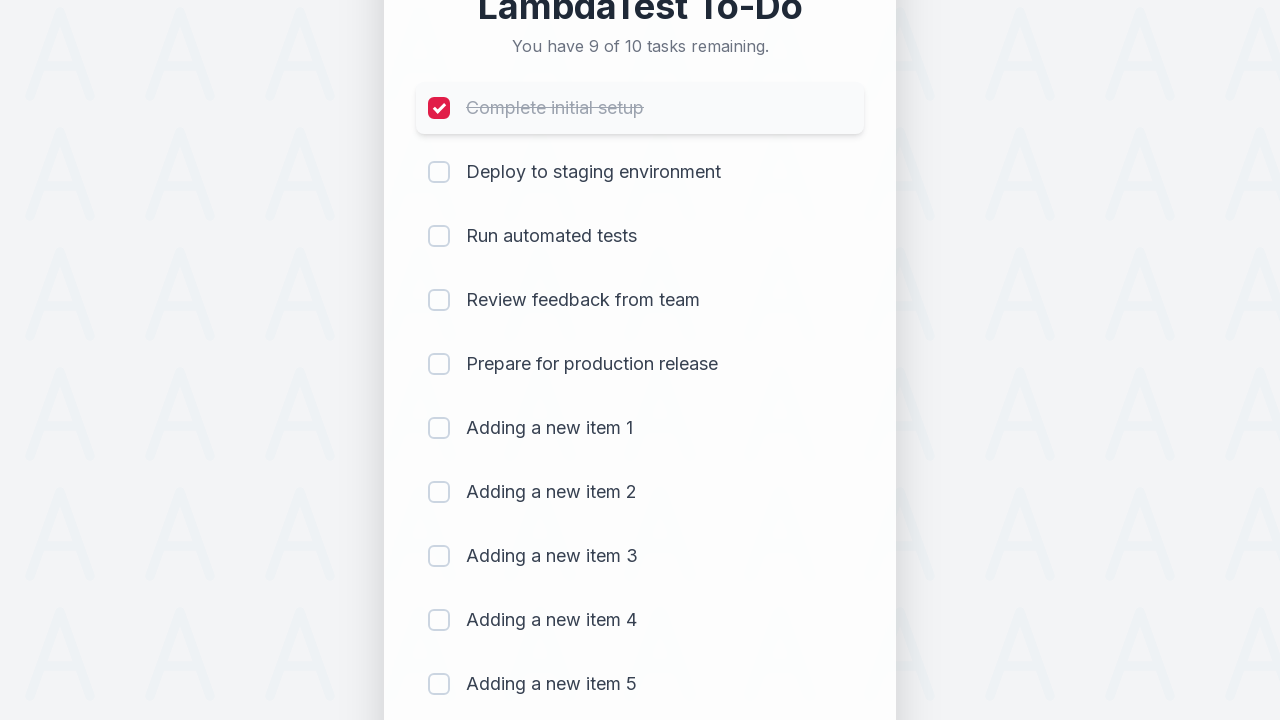

Clicked checkbox for item 2 at (439, 172) on (//input[@type='checkbox'])[2]
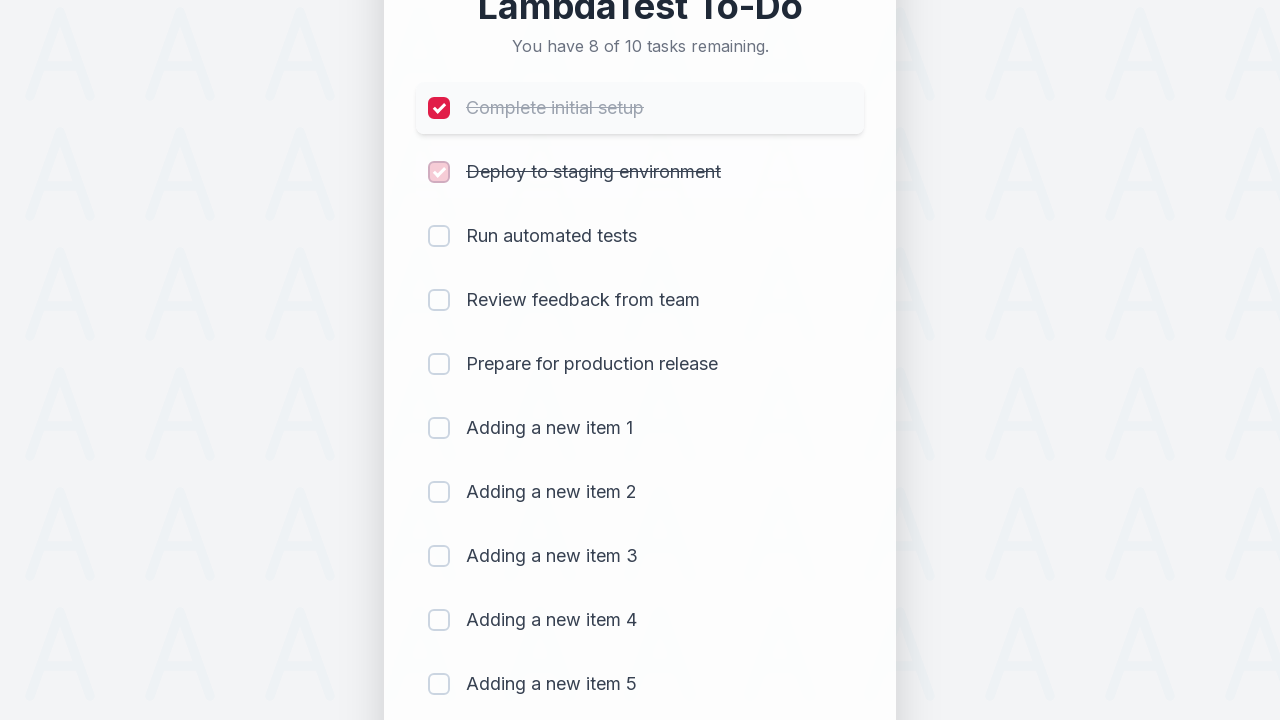

Waited 300ms after marking item 2 as complete
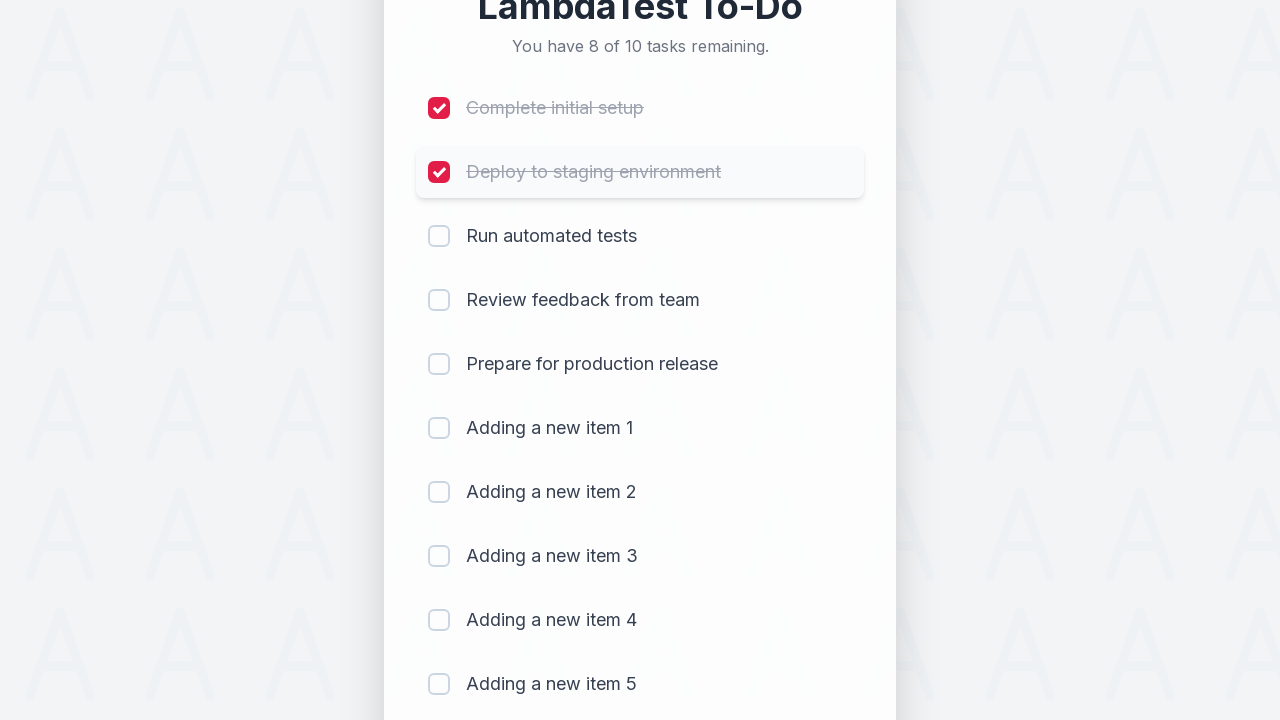

Clicked checkbox for item 3 at (439, 236) on (//input[@type='checkbox'])[3]
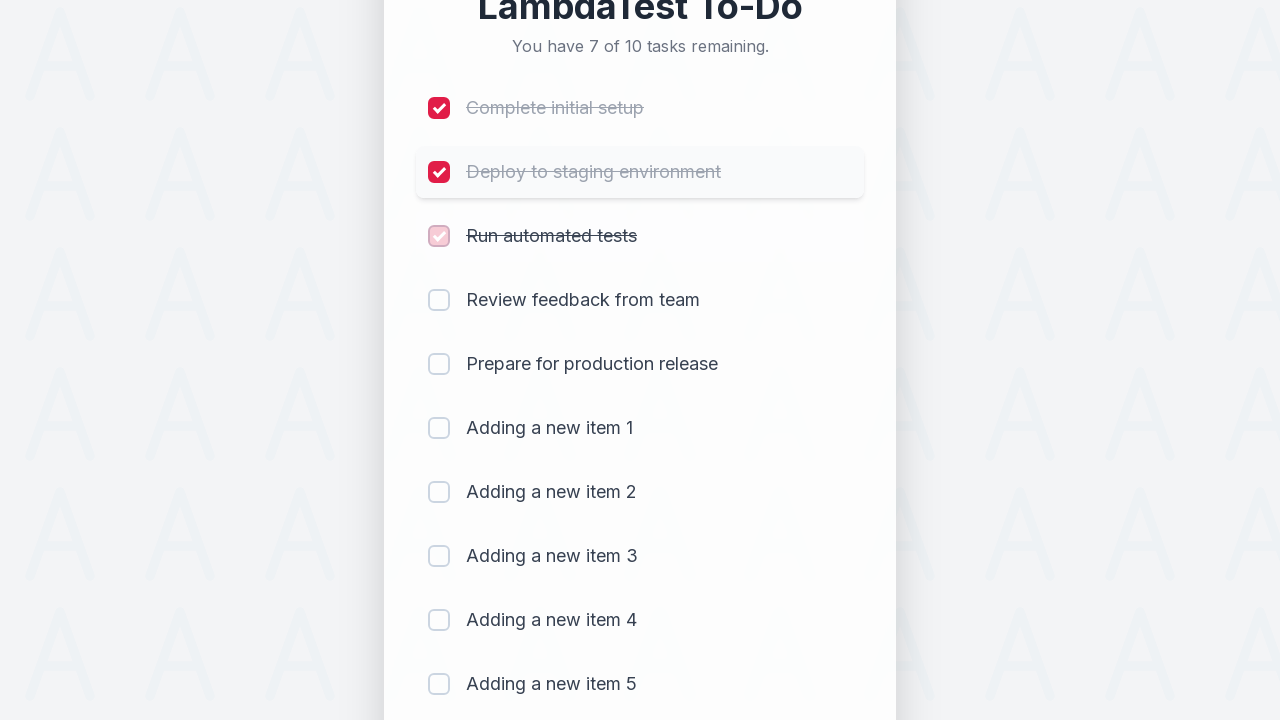

Waited 300ms after marking item 3 as complete
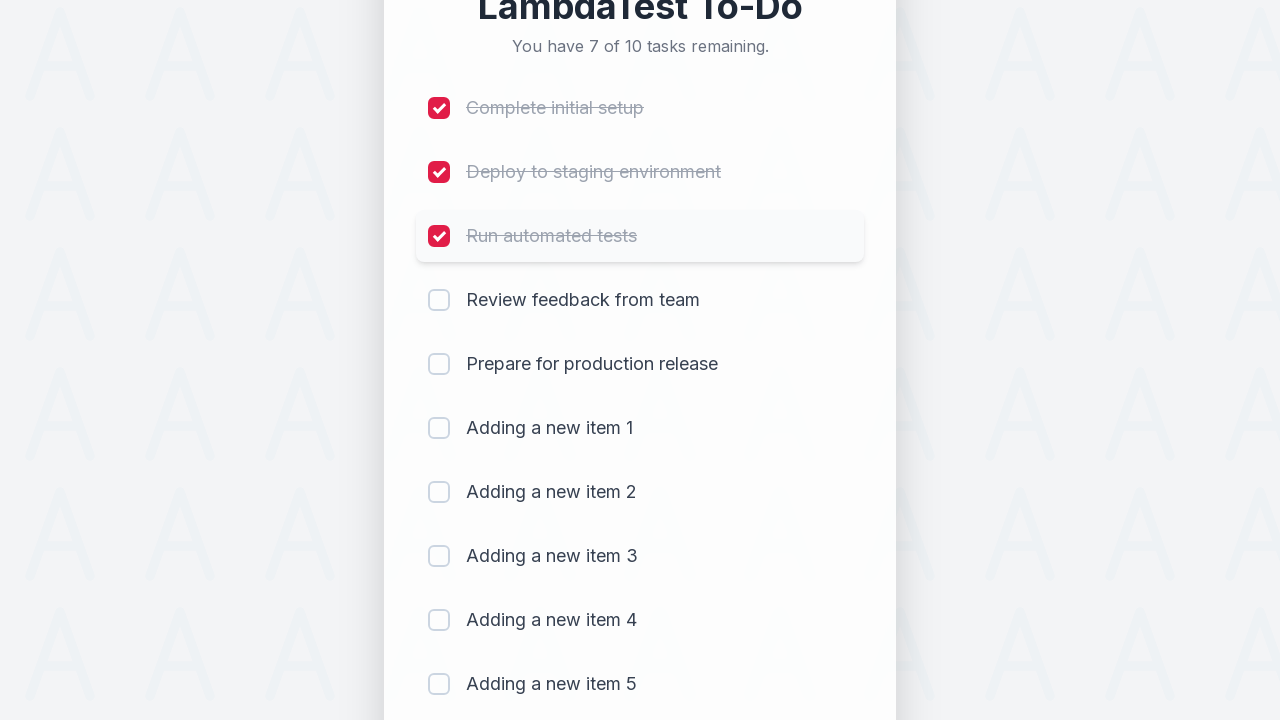

Clicked checkbox for item 4 at (439, 300) on (//input[@type='checkbox'])[4]
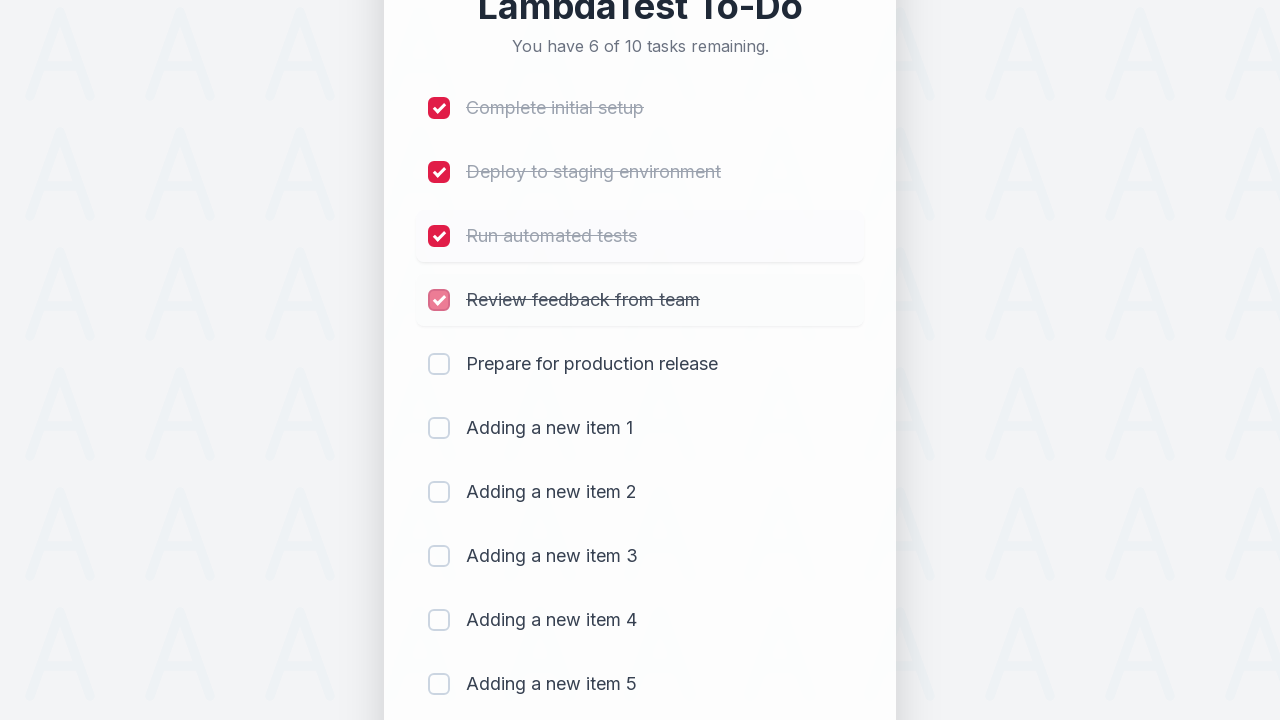

Waited 300ms after marking item 4 as complete
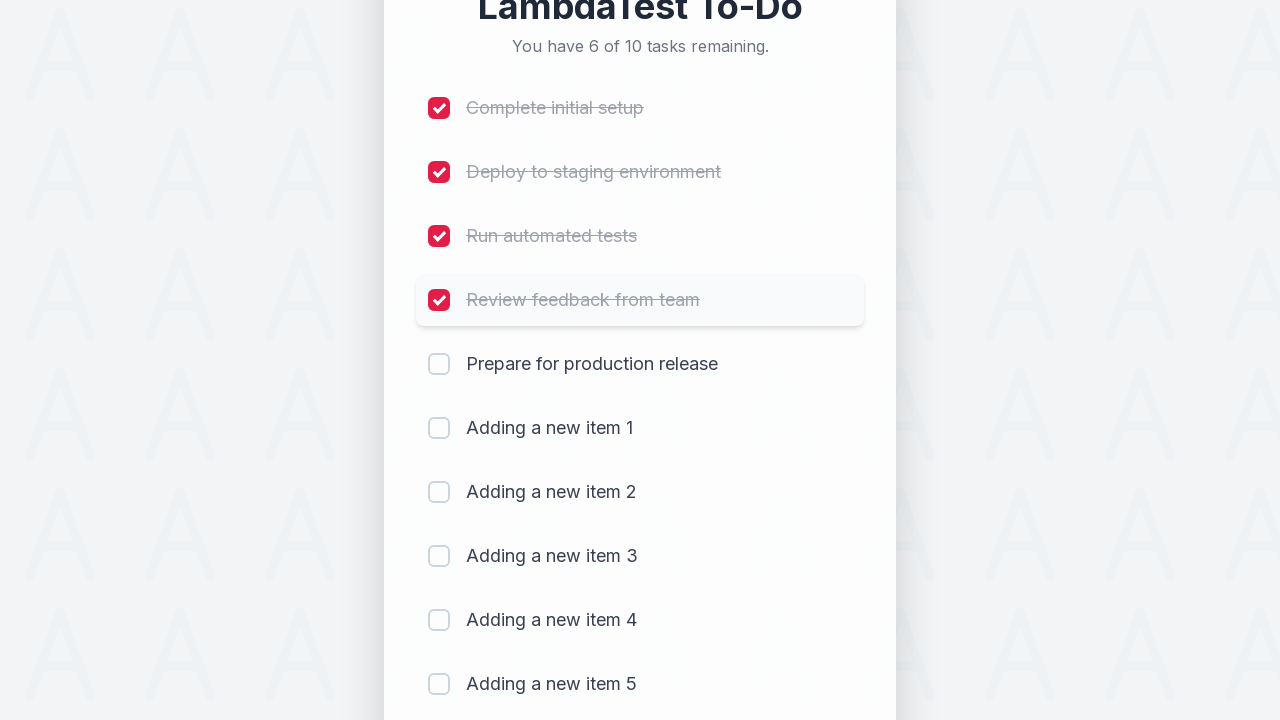

Clicked checkbox for item 5 at (439, 364) on (//input[@type='checkbox'])[5]
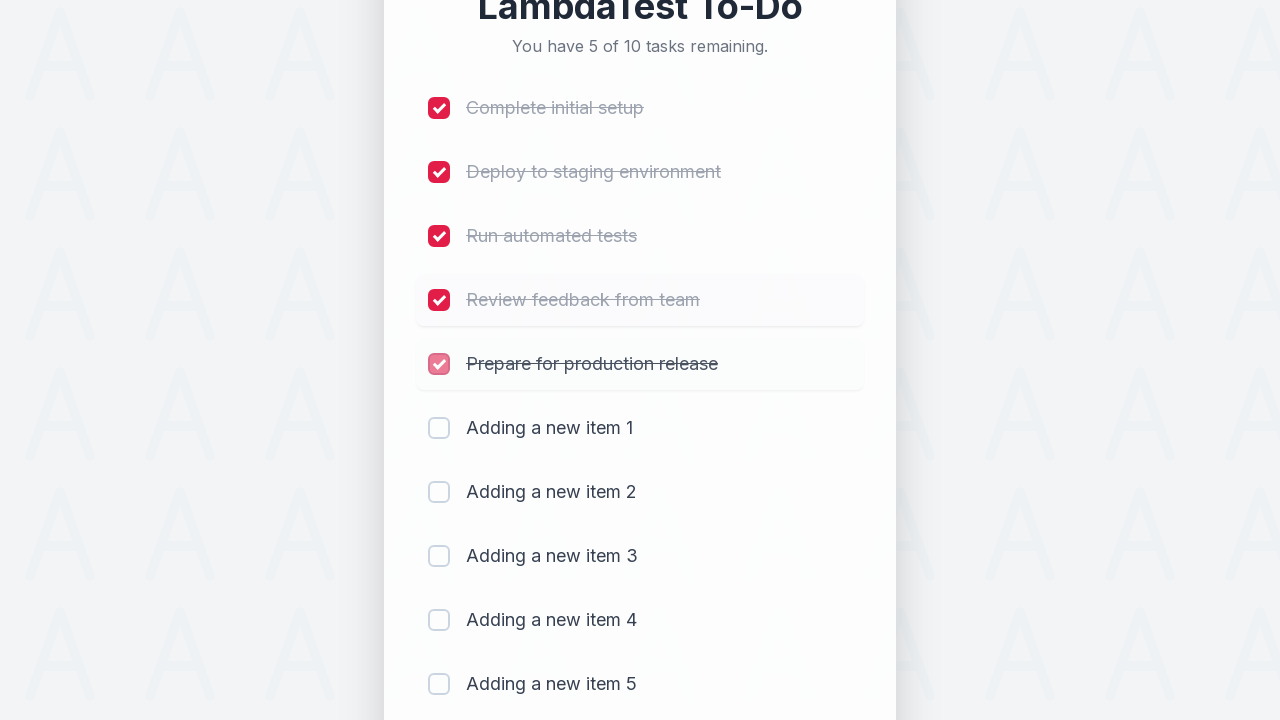

Waited 300ms after marking item 5 as complete
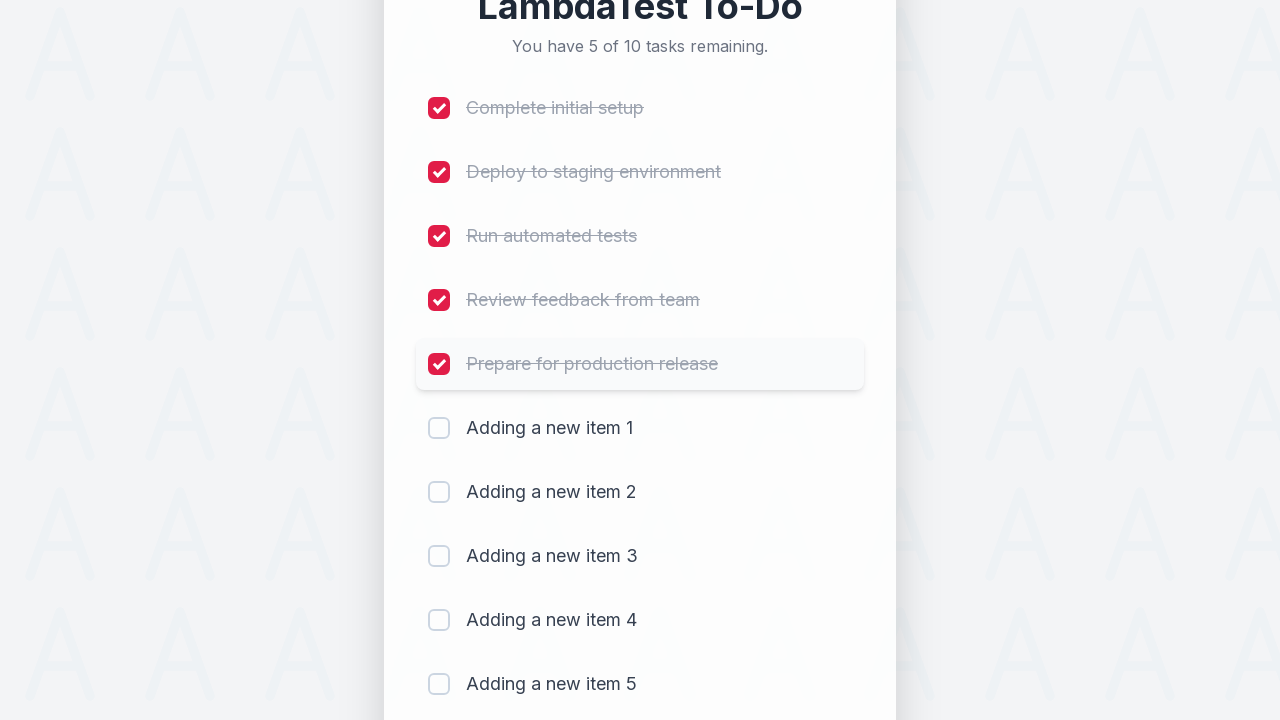

Clicked checkbox for item 6 at (439, 428) on (//input[@type='checkbox'])[6]
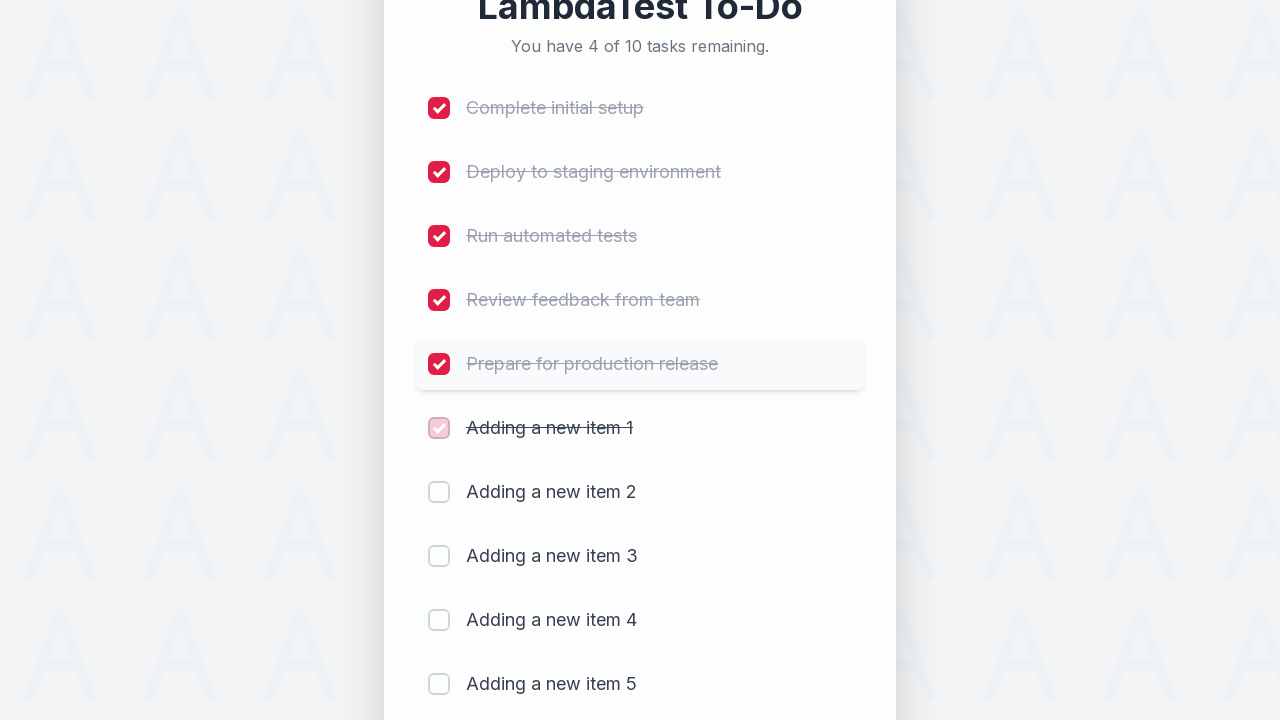

Waited 300ms after marking item 6 as complete
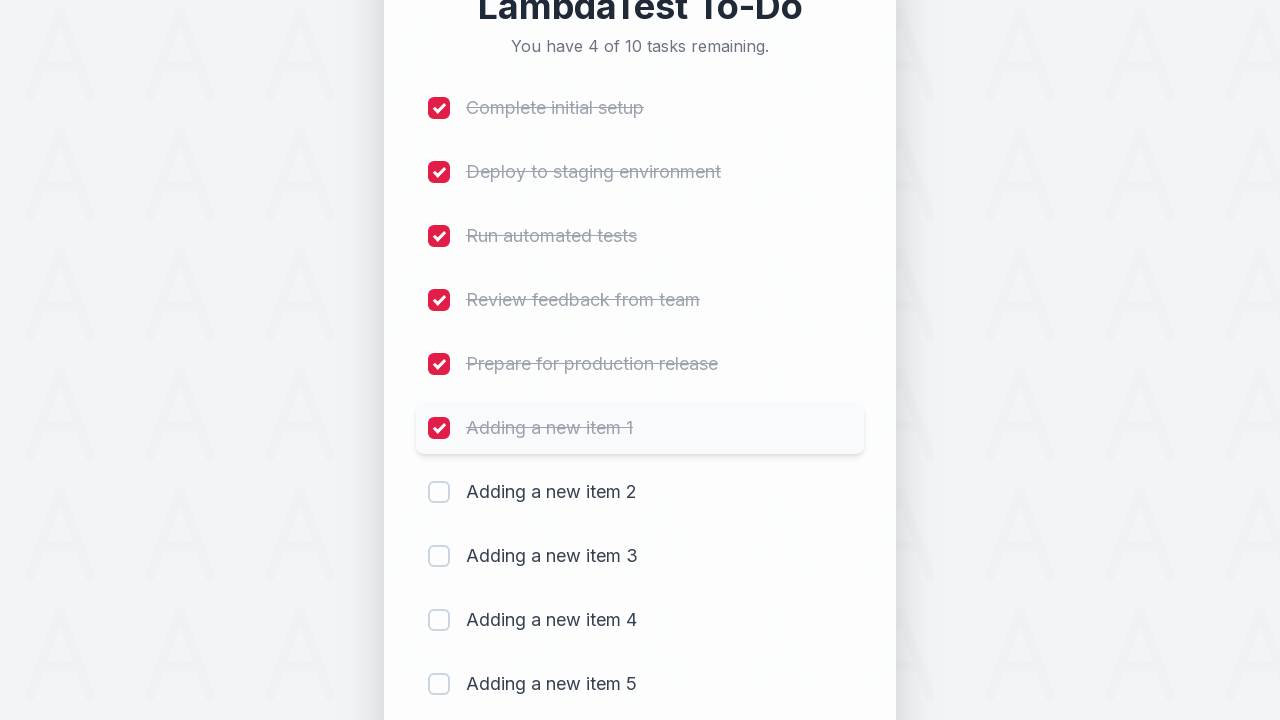

Clicked checkbox for item 7 at (439, 492) on (//input[@type='checkbox'])[7]
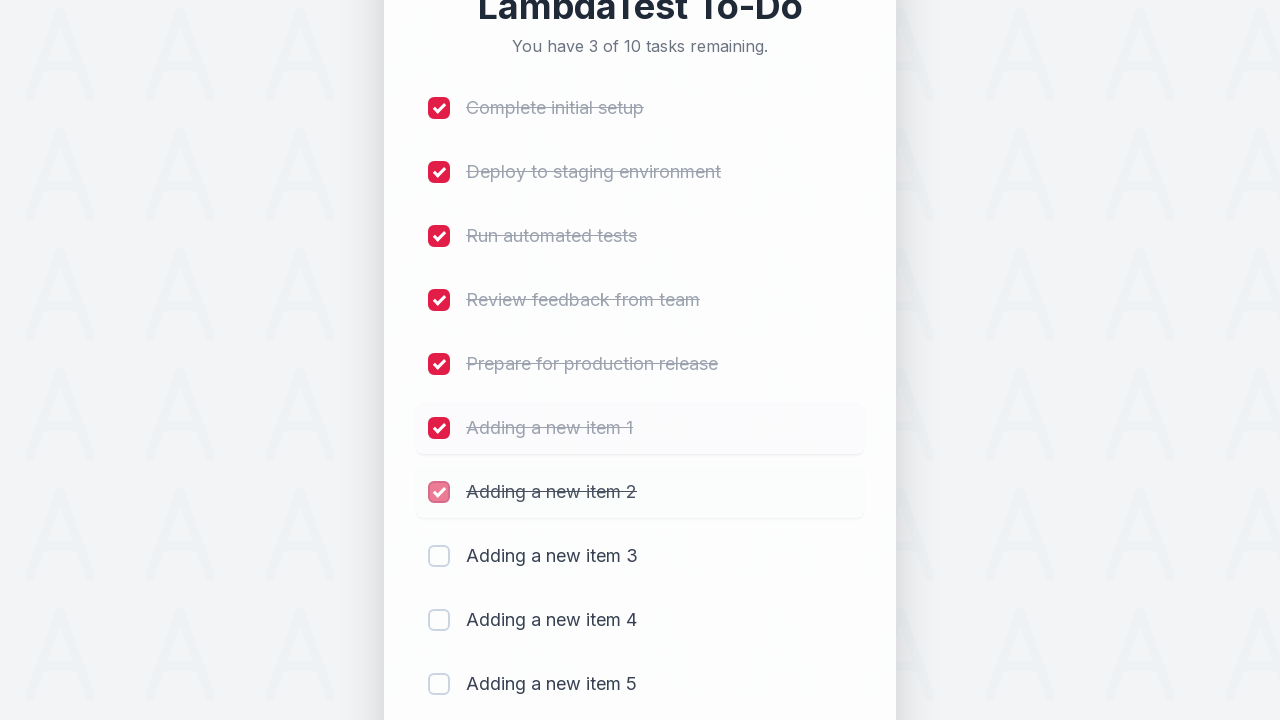

Waited 300ms after marking item 7 as complete
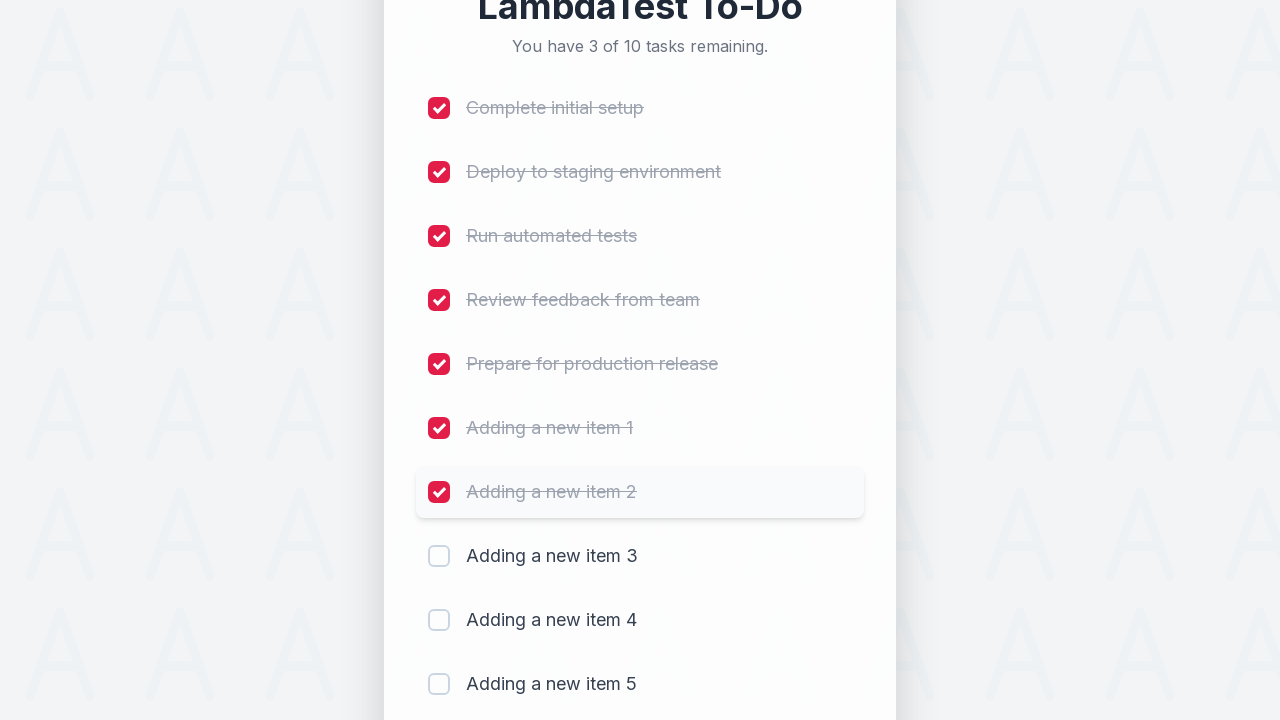

Clicked checkbox for item 8 at (439, 556) on (//input[@type='checkbox'])[8]
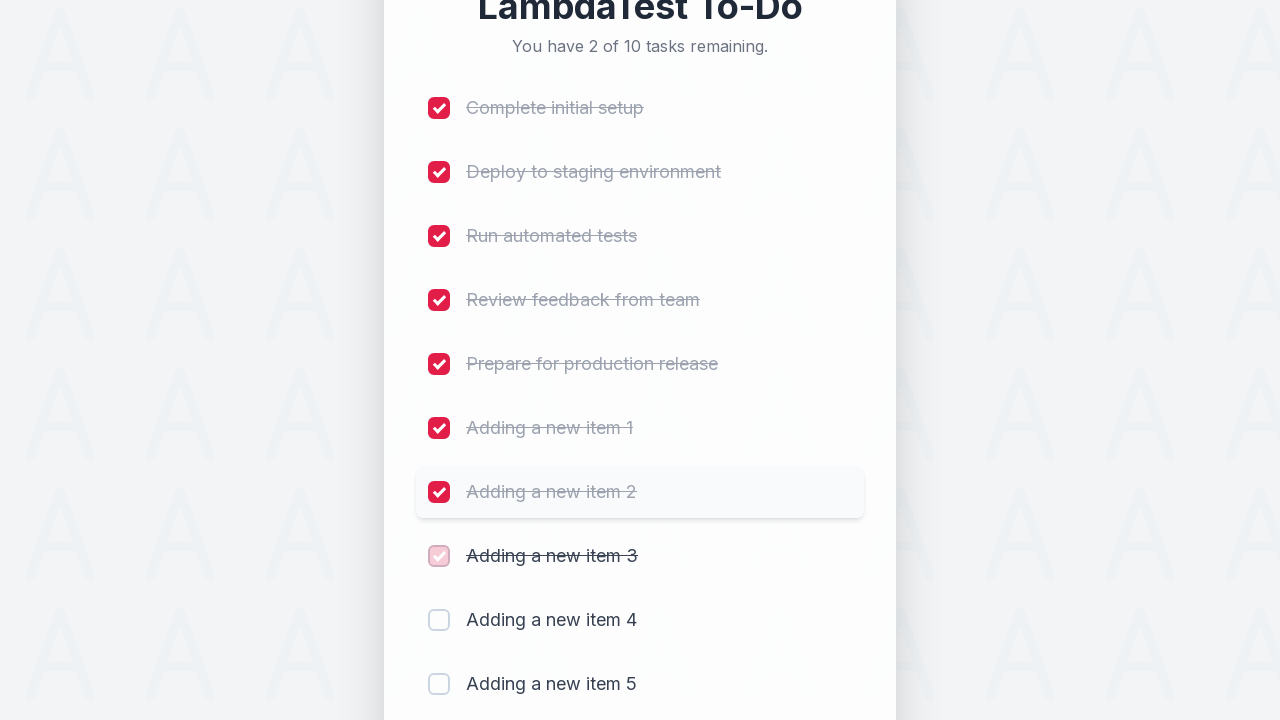

Waited 300ms after marking item 8 as complete
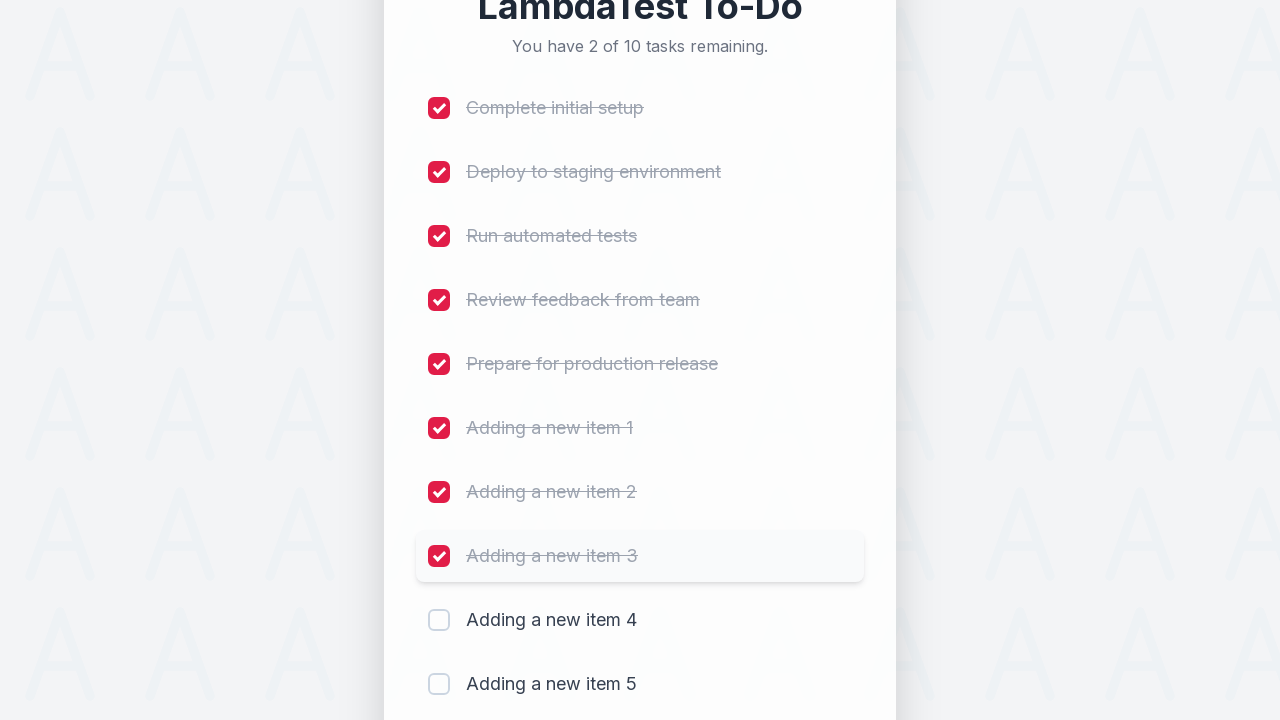

Clicked checkbox for item 9 at (439, 620) on (//input[@type='checkbox'])[9]
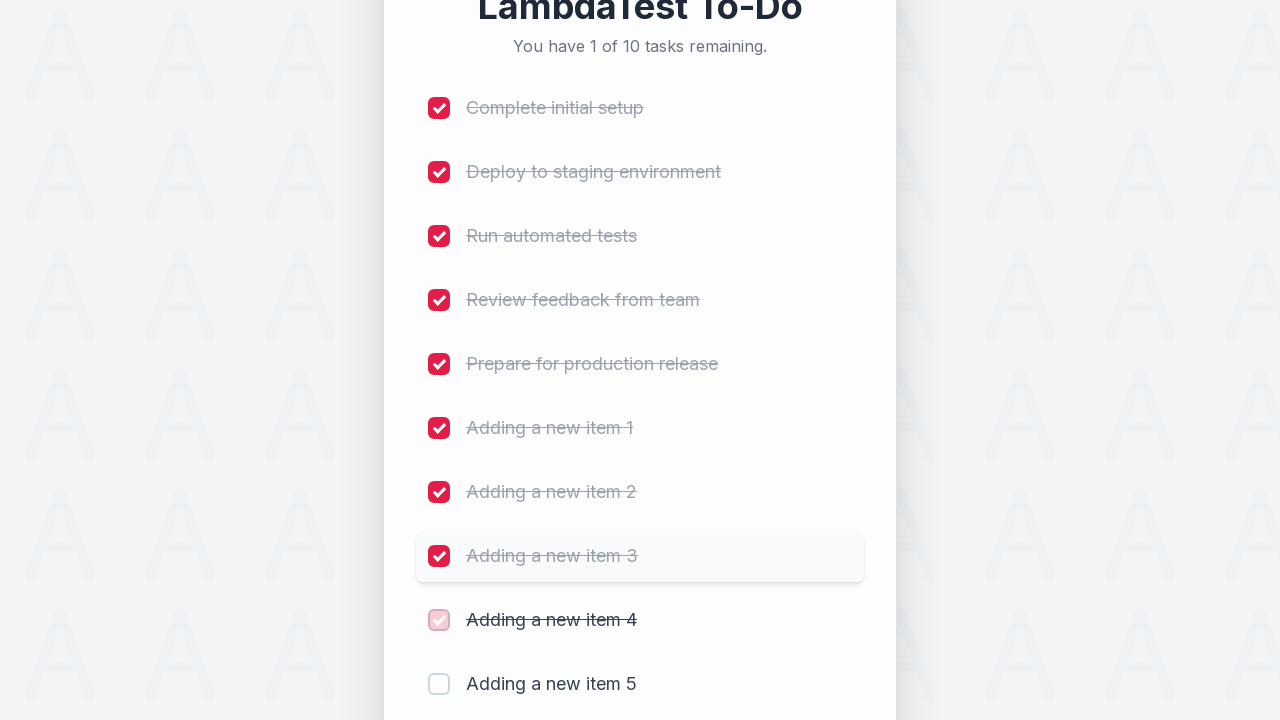

Waited 300ms after marking item 9 as complete
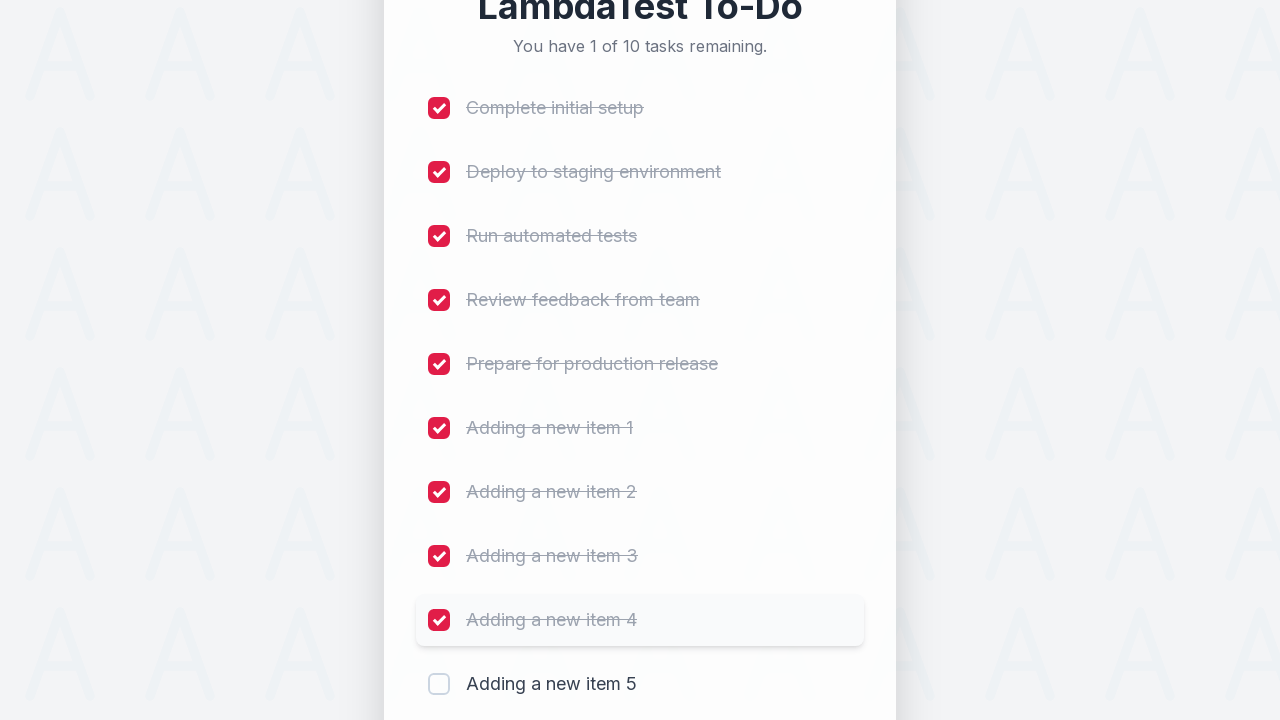

Clicked checkbox for item 10 at (439, 684) on (//input[@type='checkbox'])[10]
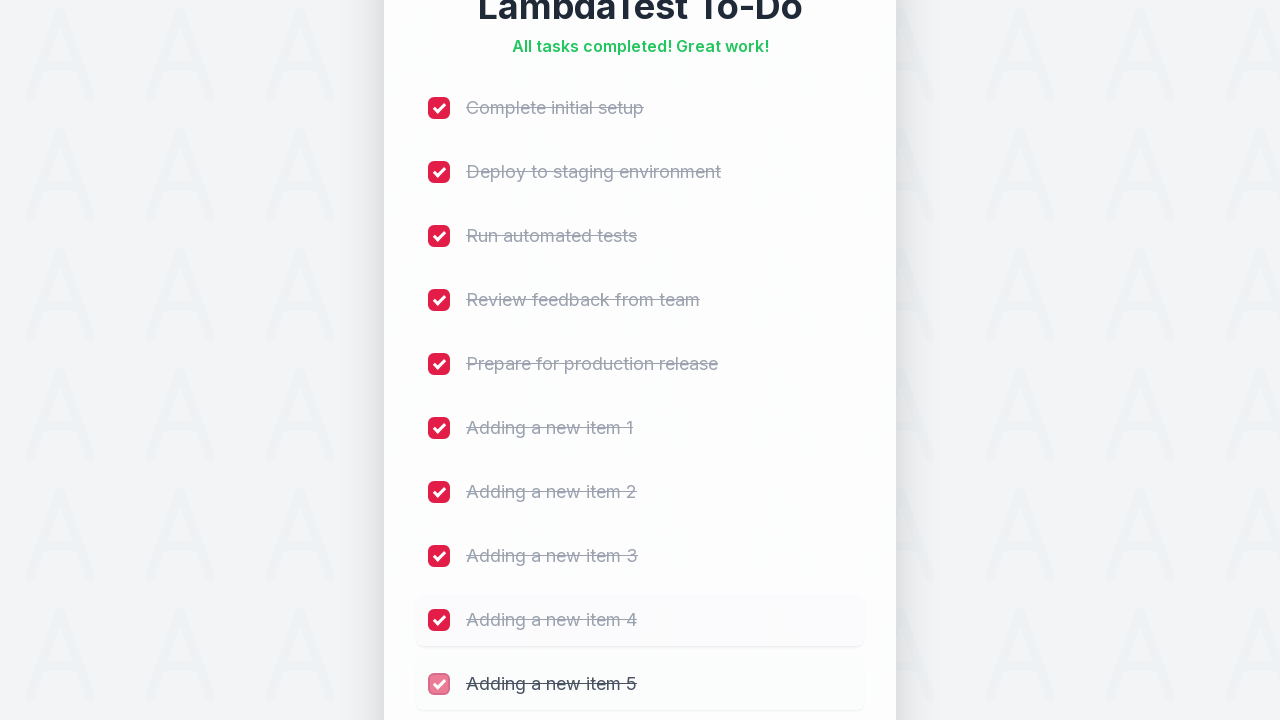

Waited 300ms after marking item 10 as complete
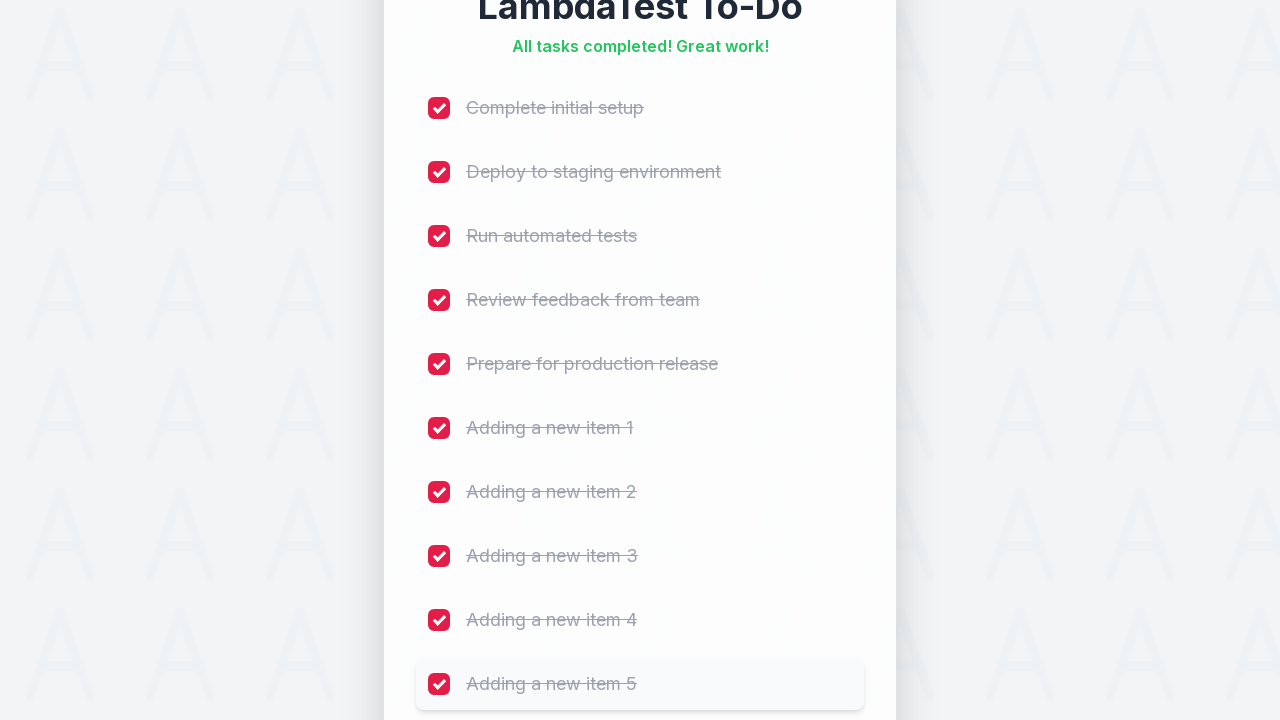

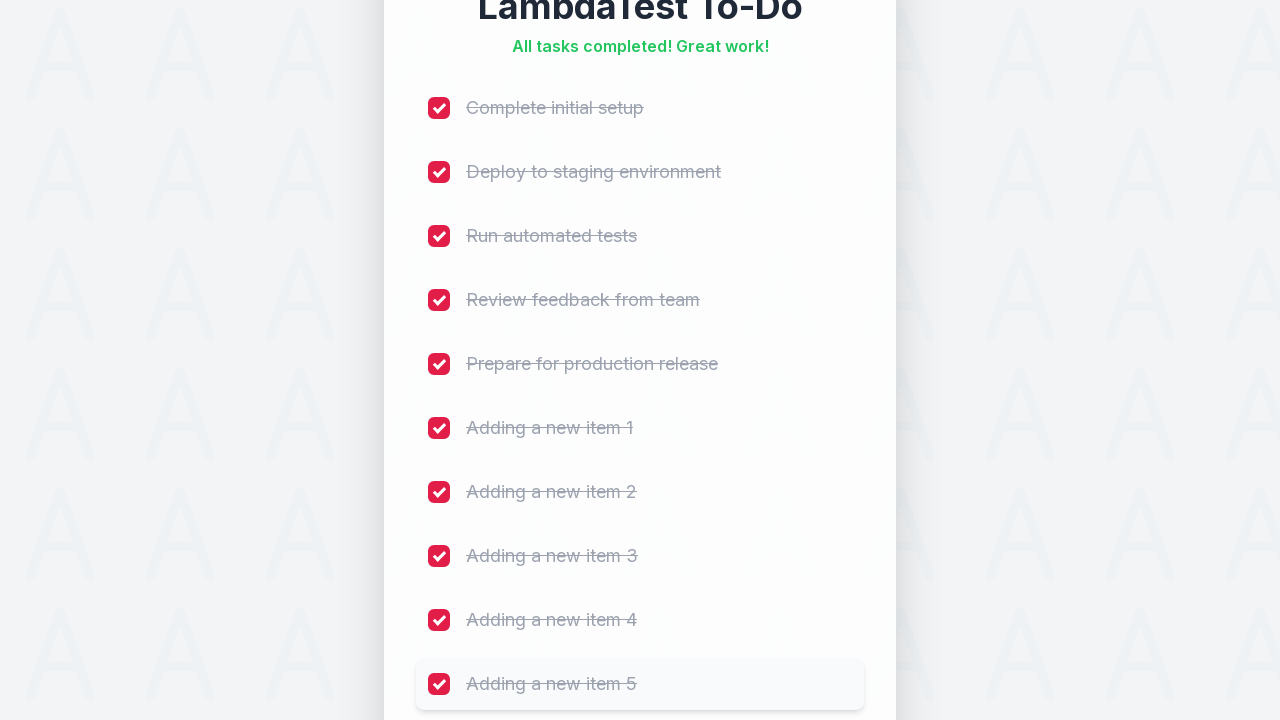